Tests scrolling down and up on a page with infinite scroll functionality

Starting URL: https://the-internet.herokuapp.com/infinite_scroll

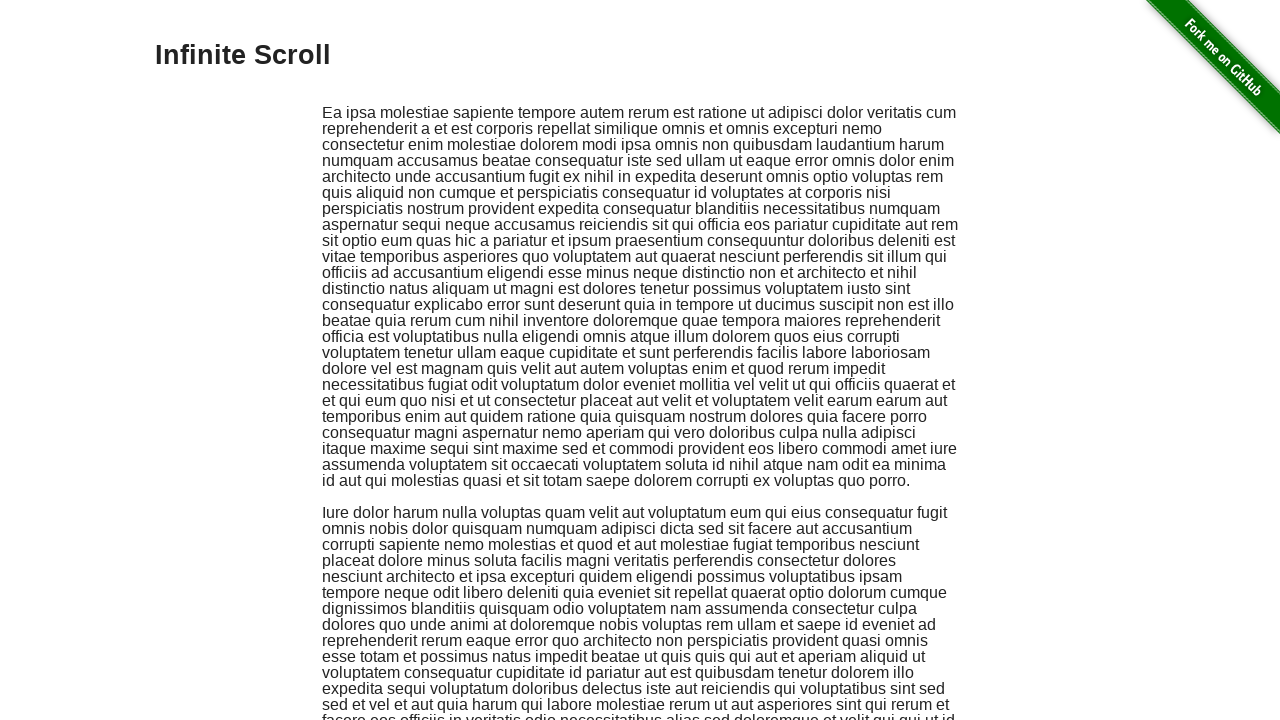

Scrolled down 250 pixels
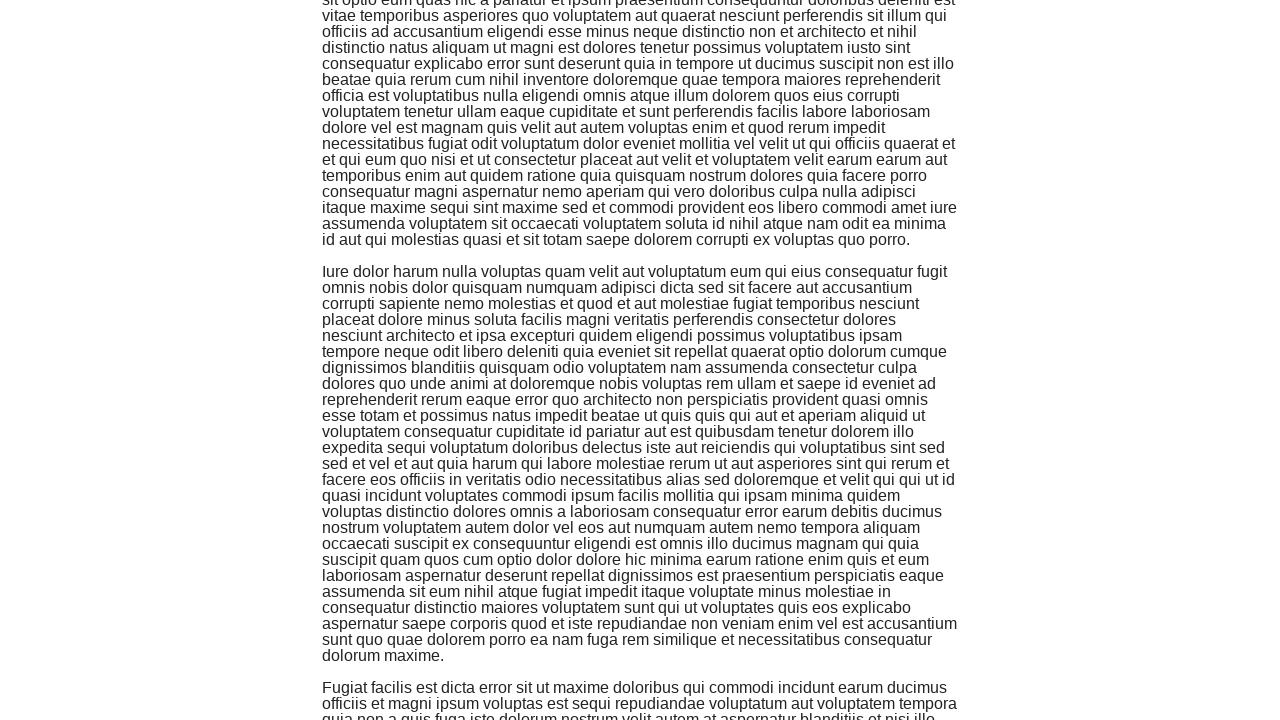

Waited 500ms for content to load
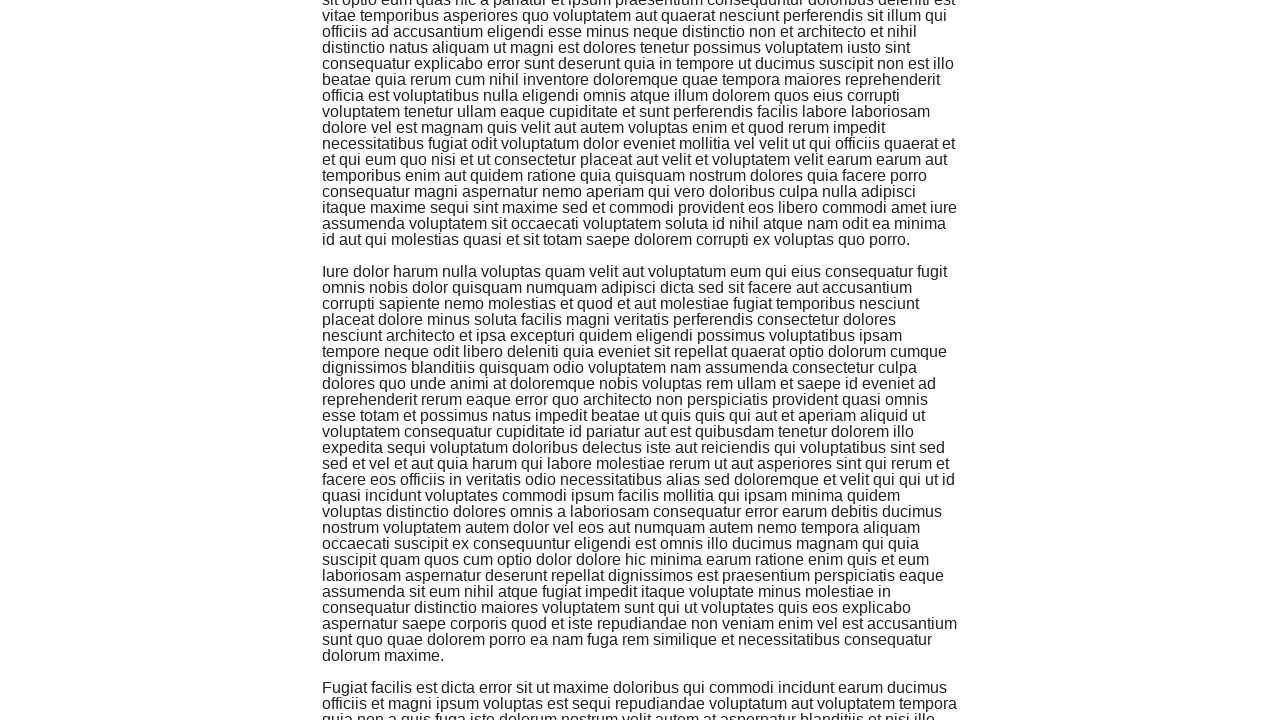

Scrolled down 250 pixels
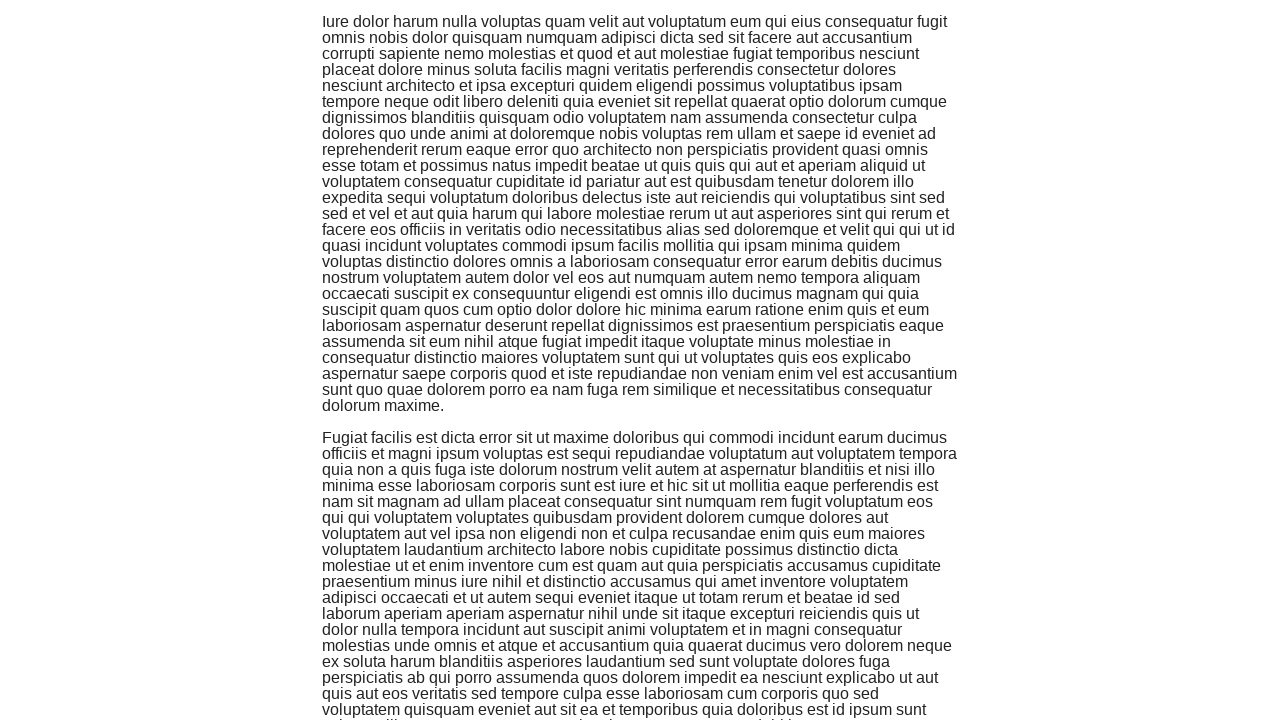

Waited 500ms for content to load
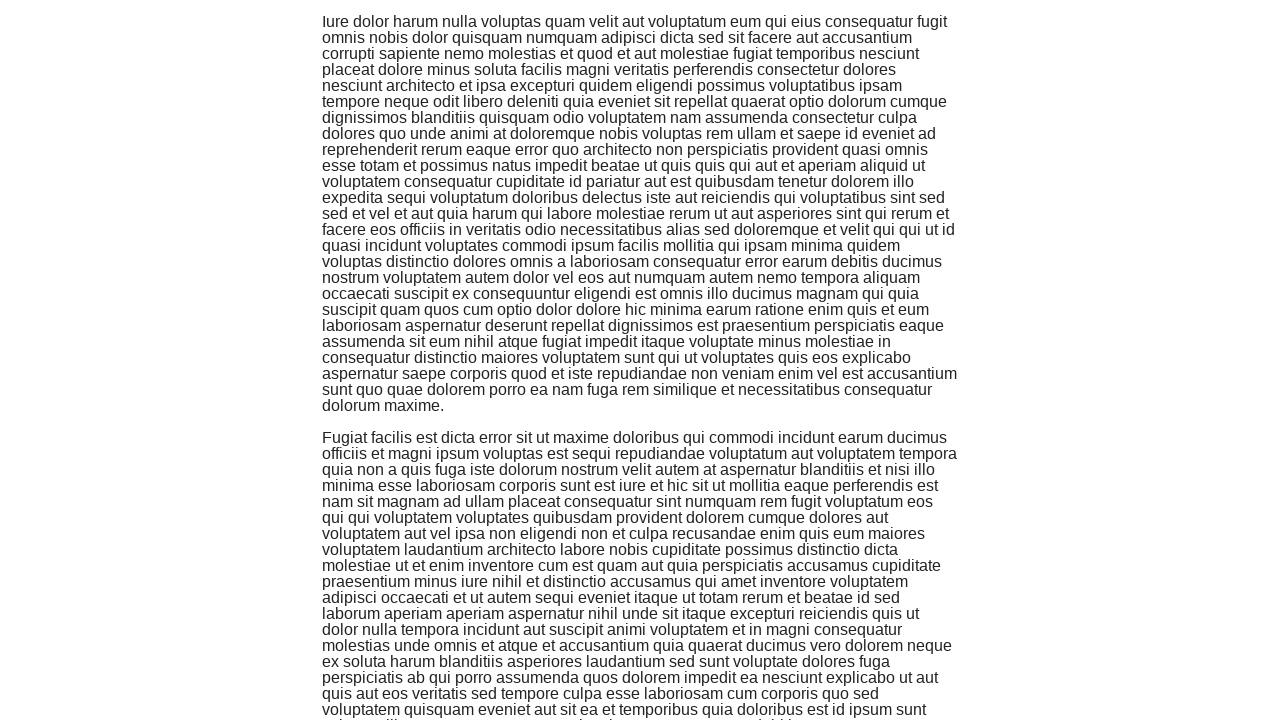

Scrolled down 250 pixels
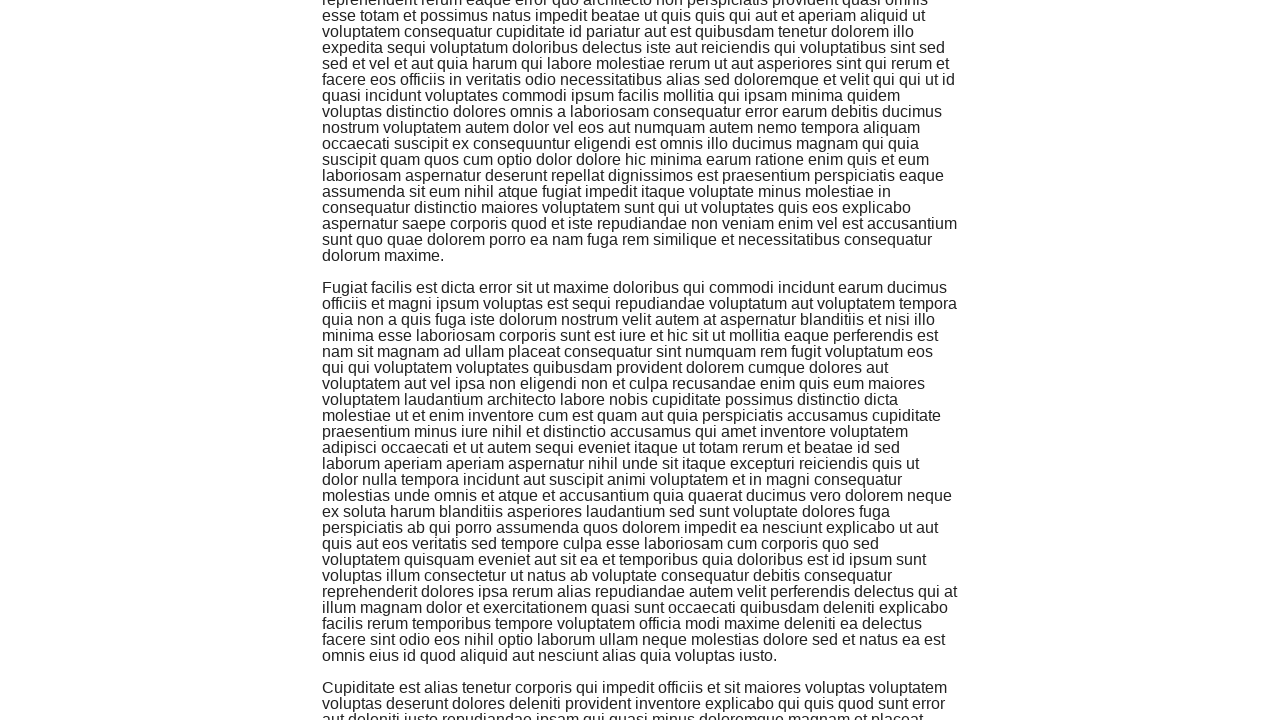

Waited 500ms for content to load
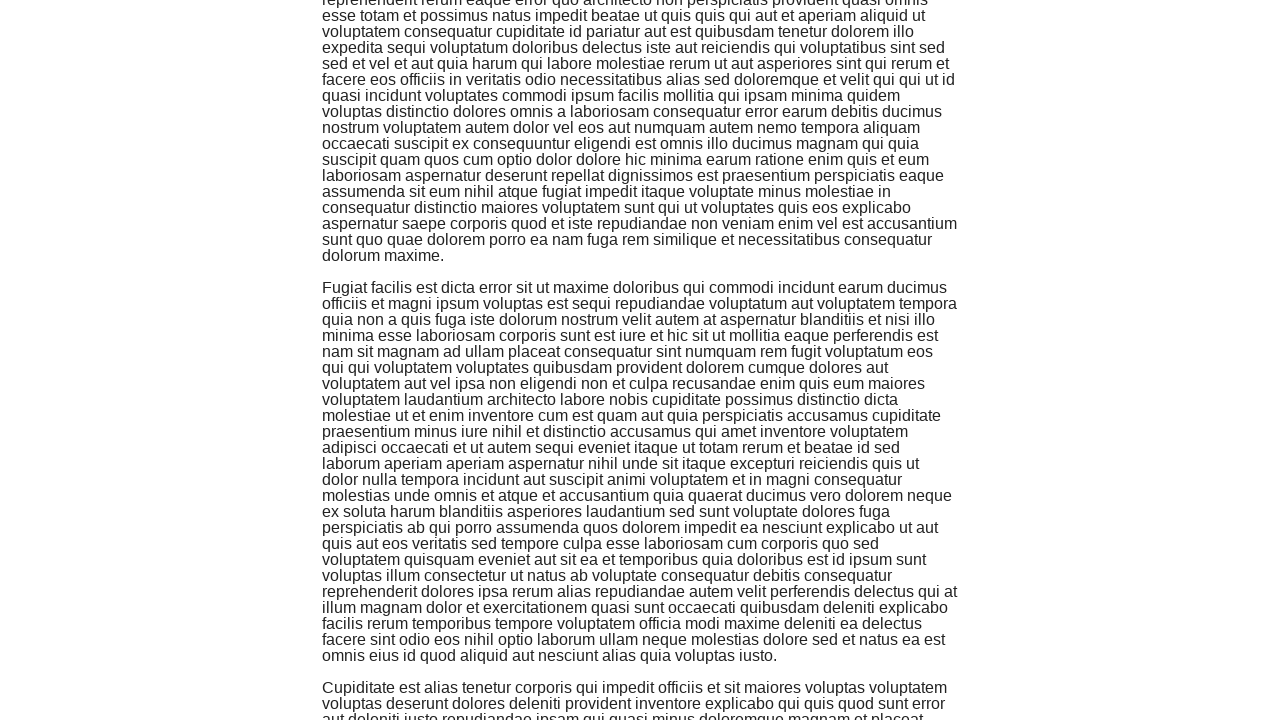

Scrolled down 250 pixels
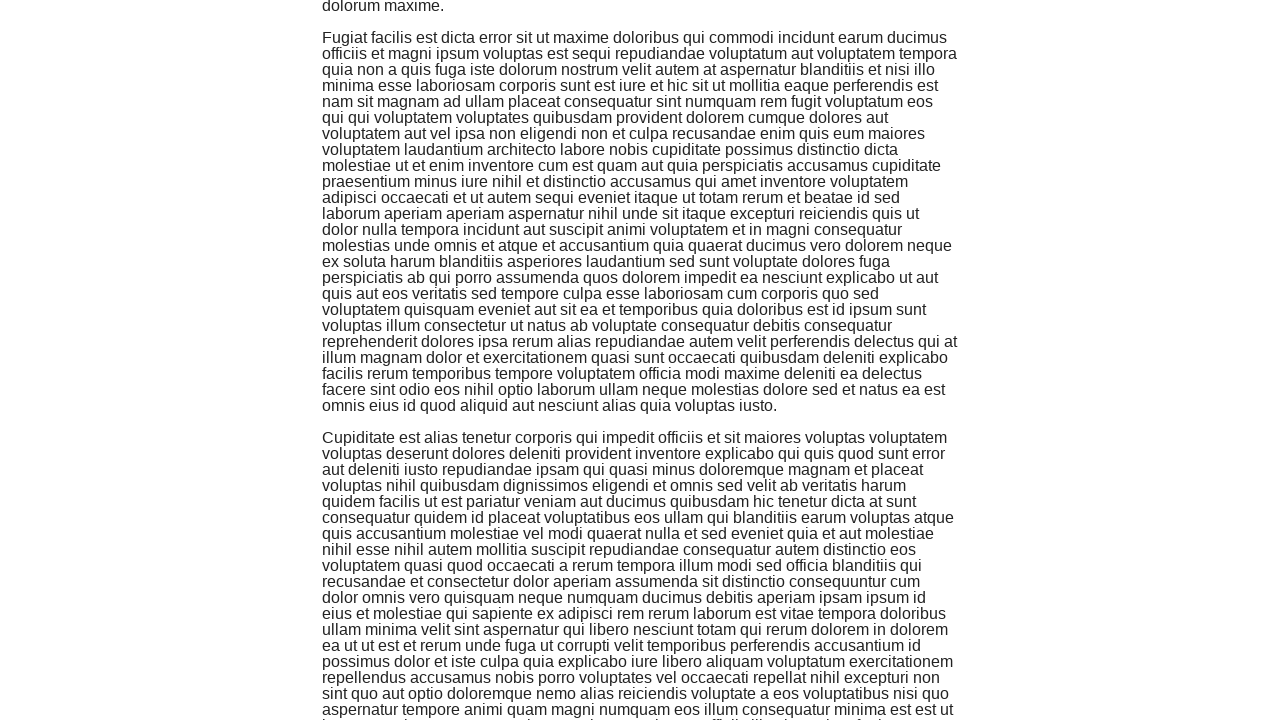

Waited 500ms for content to load
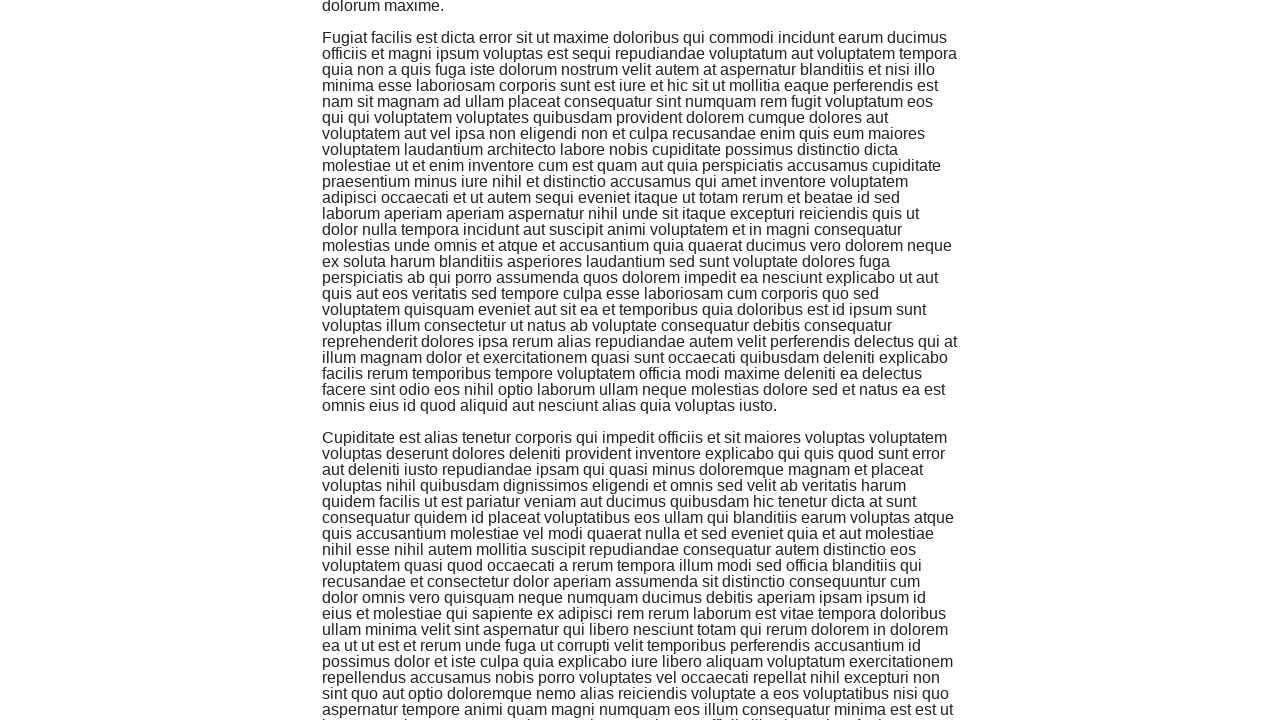

Scrolled down 250 pixels
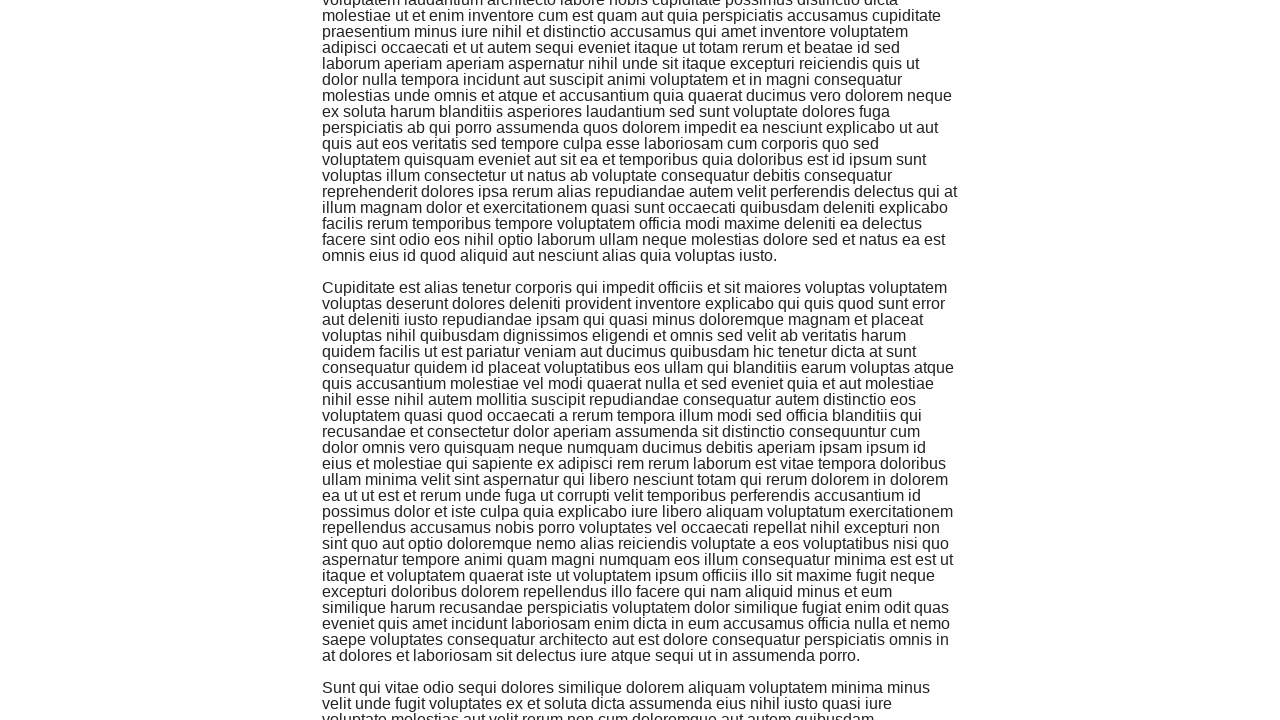

Waited 500ms for content to load
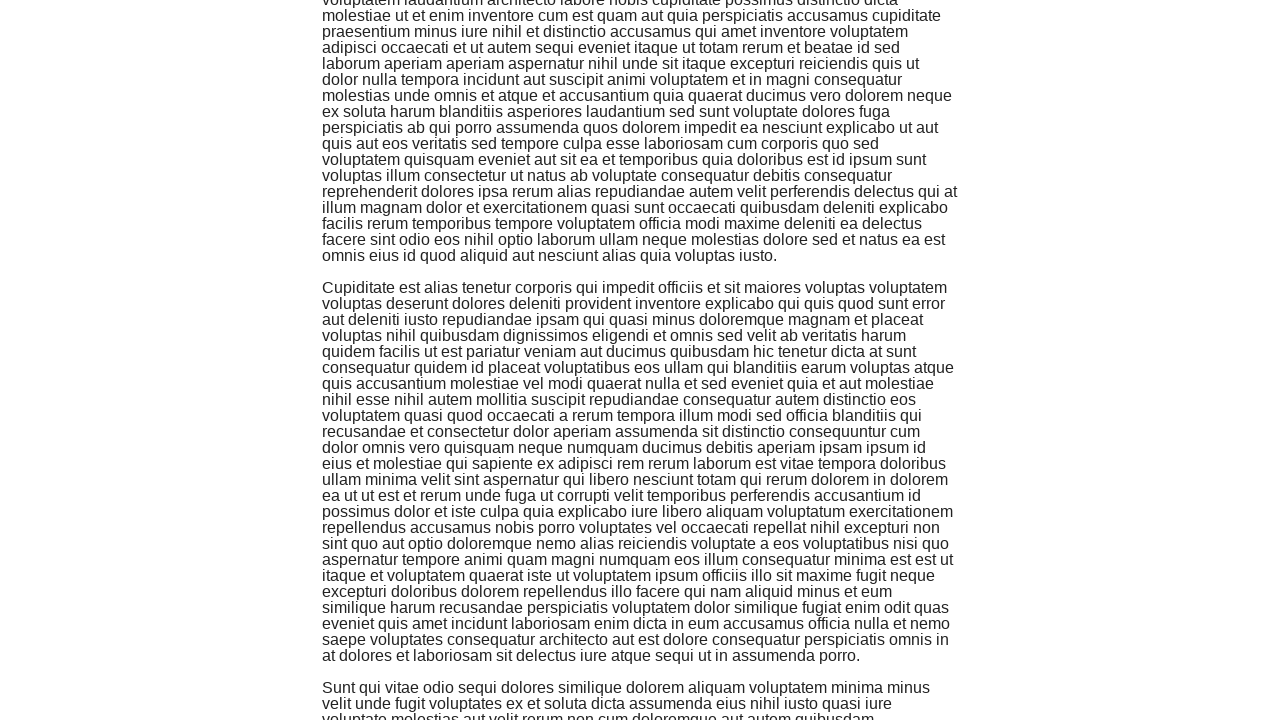

Scrolled down 250 pixels
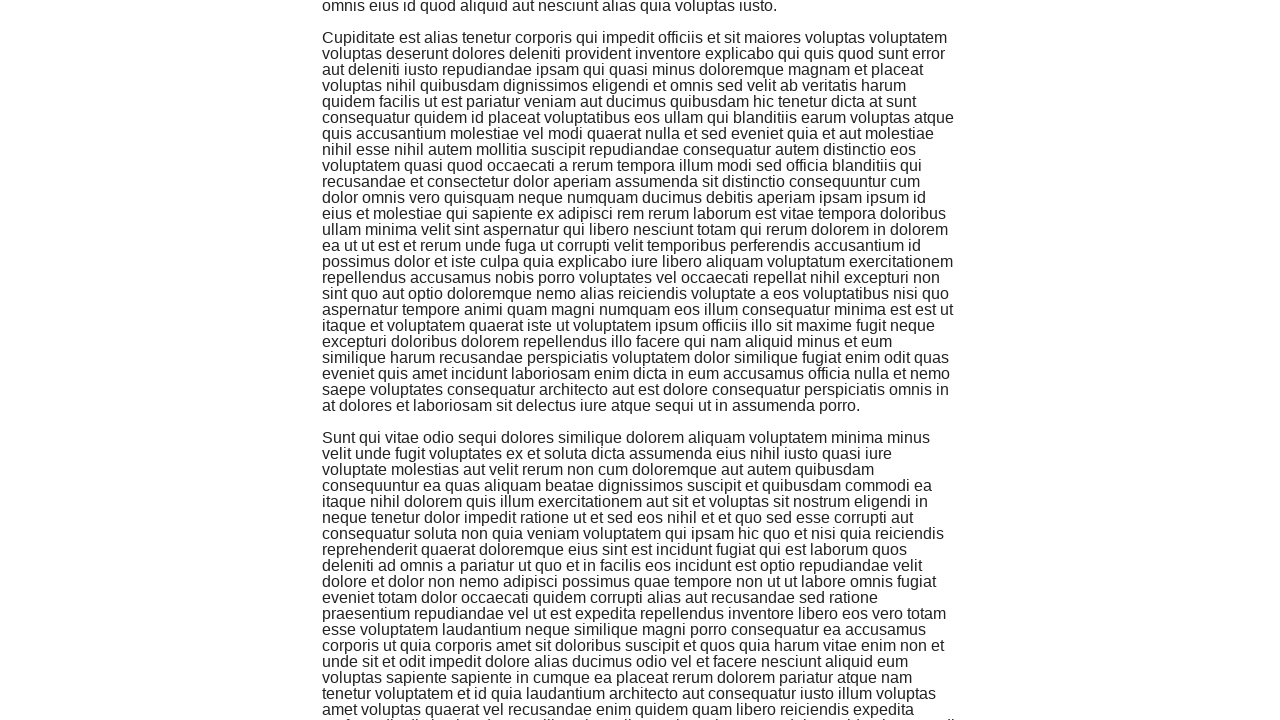

Waited 500ms for content to load
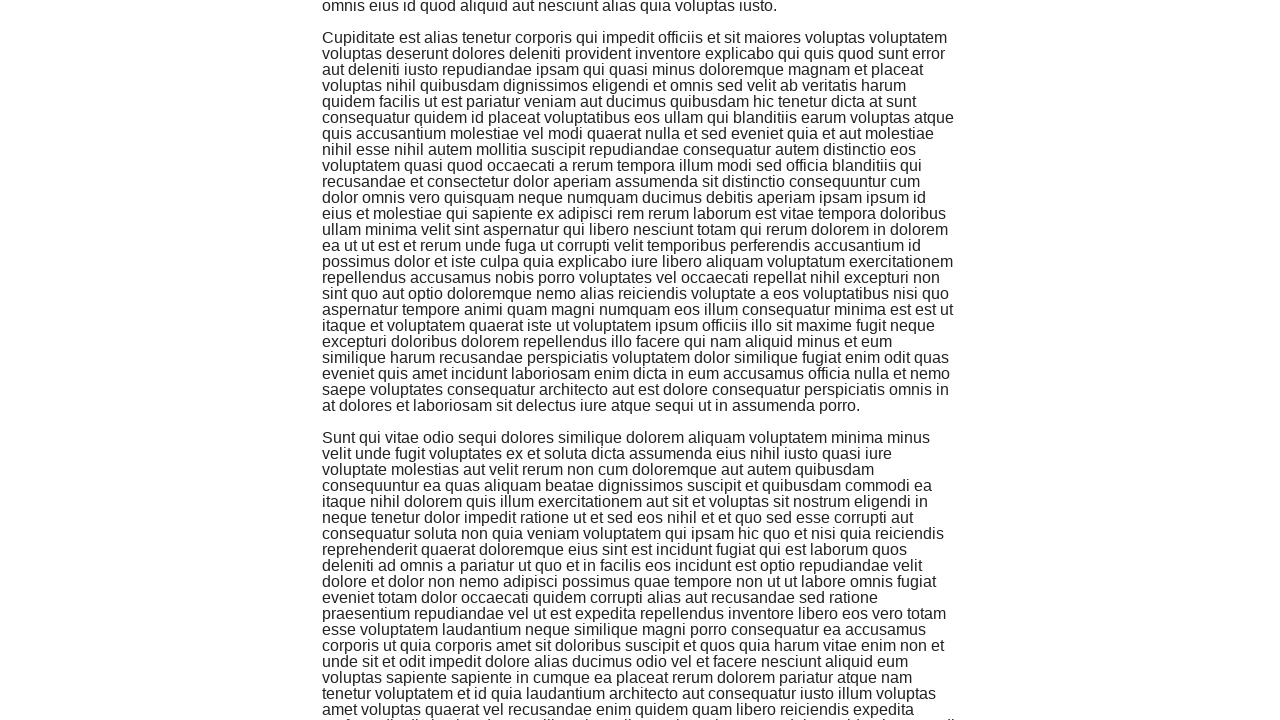

Scrolled down 250 pixels
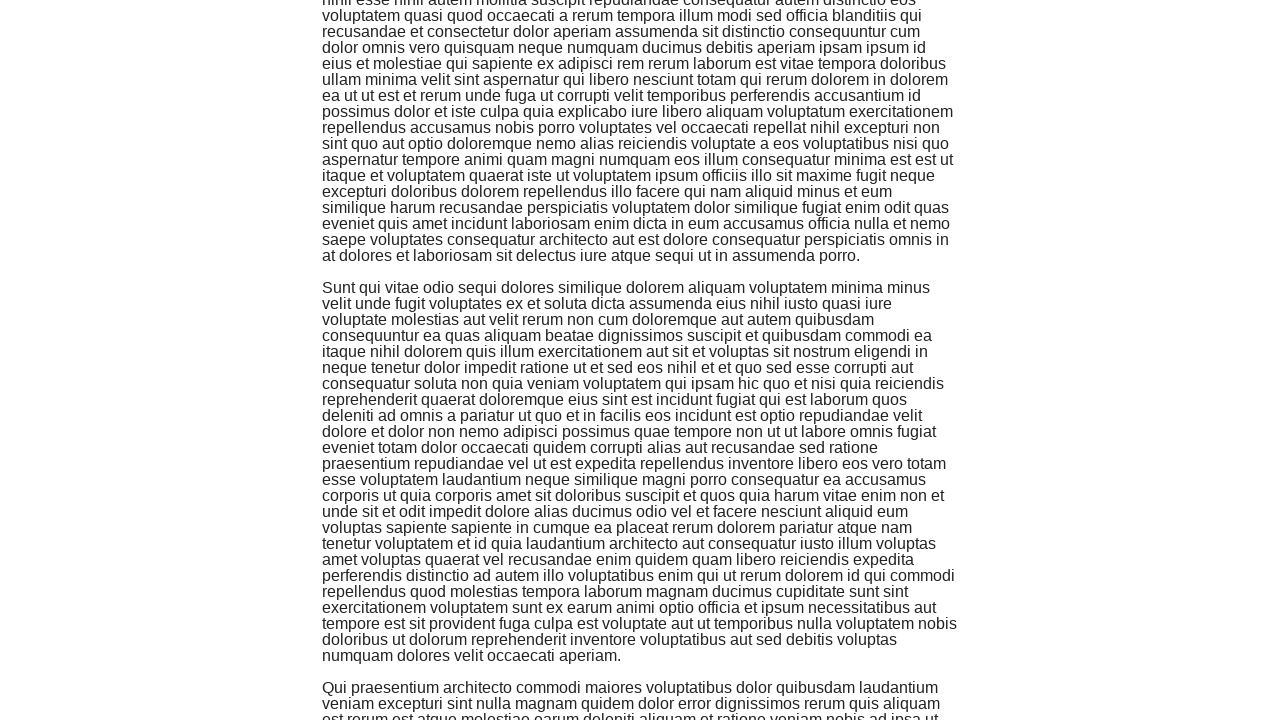

Waited 500ms for content to load
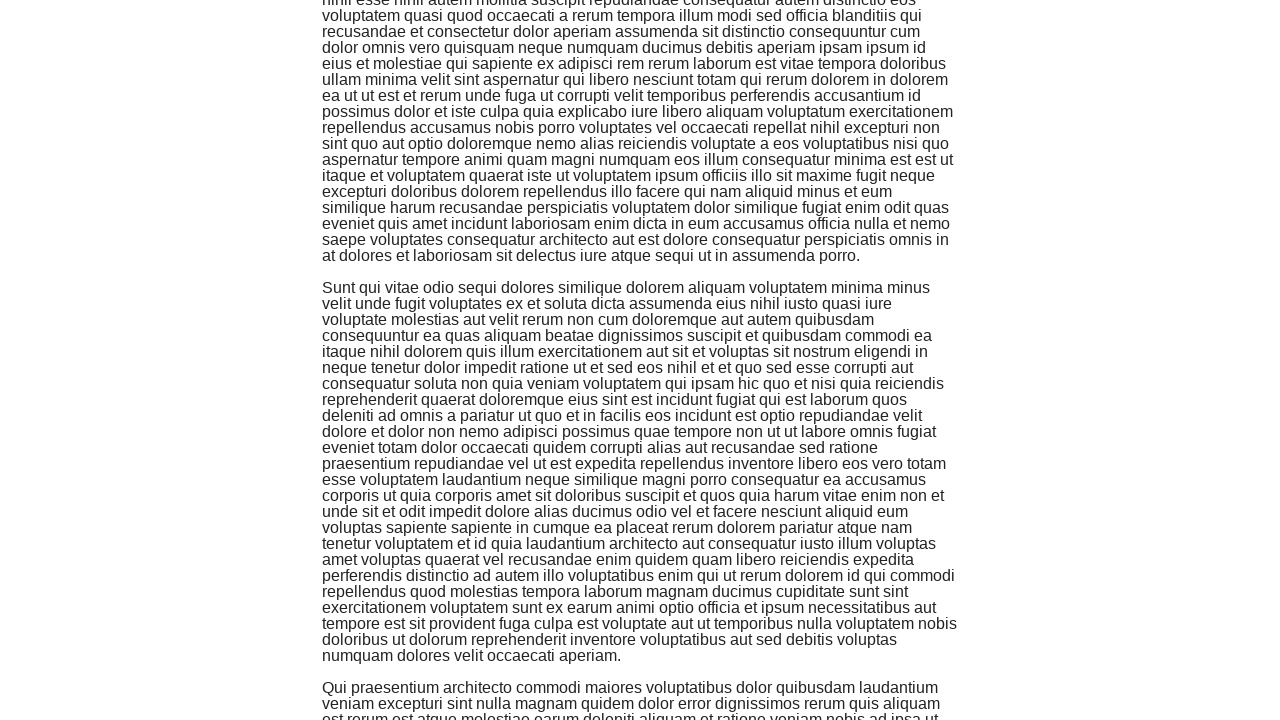

Scrolled down 250 pixels
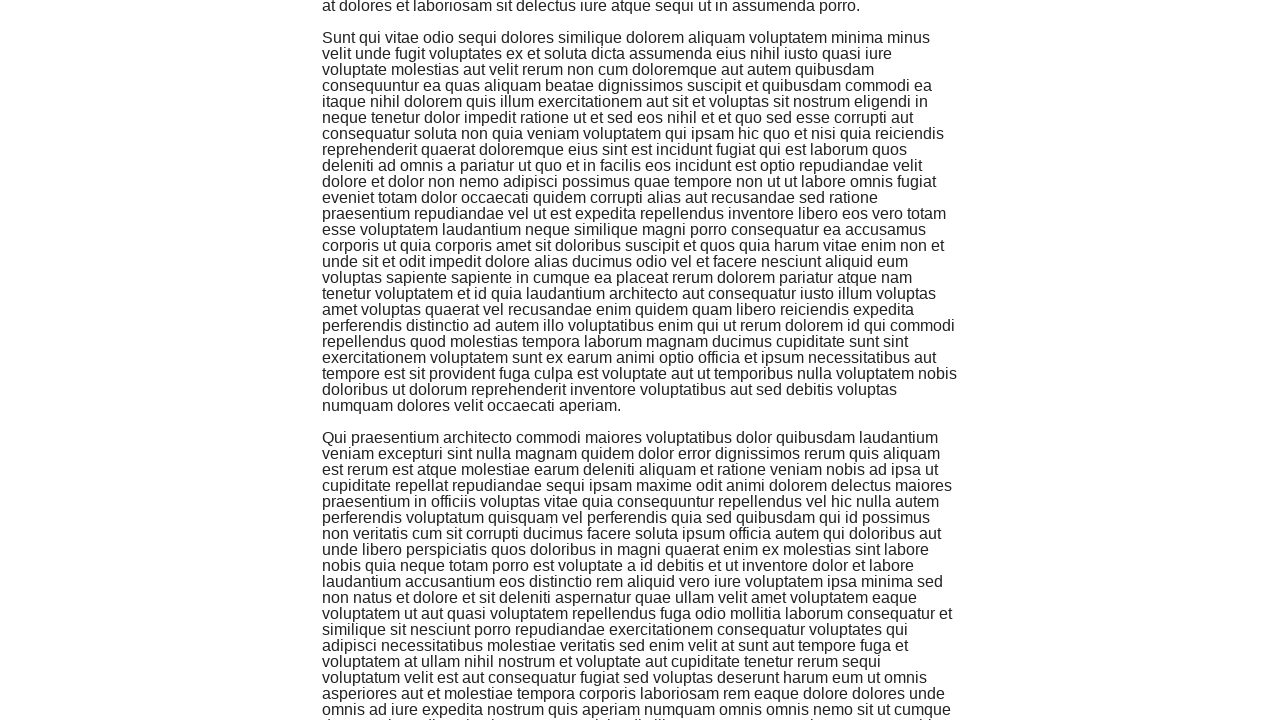

Waited 500ms for content to load
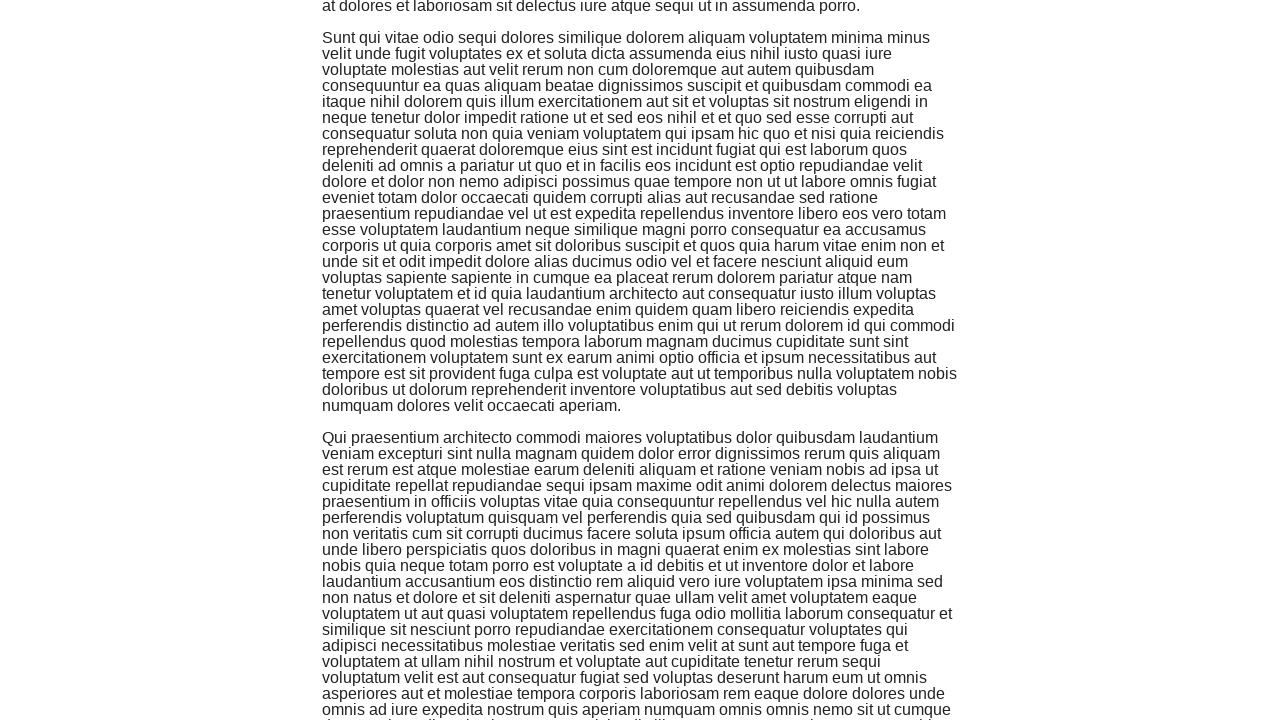

Scrolled down 250 pixels
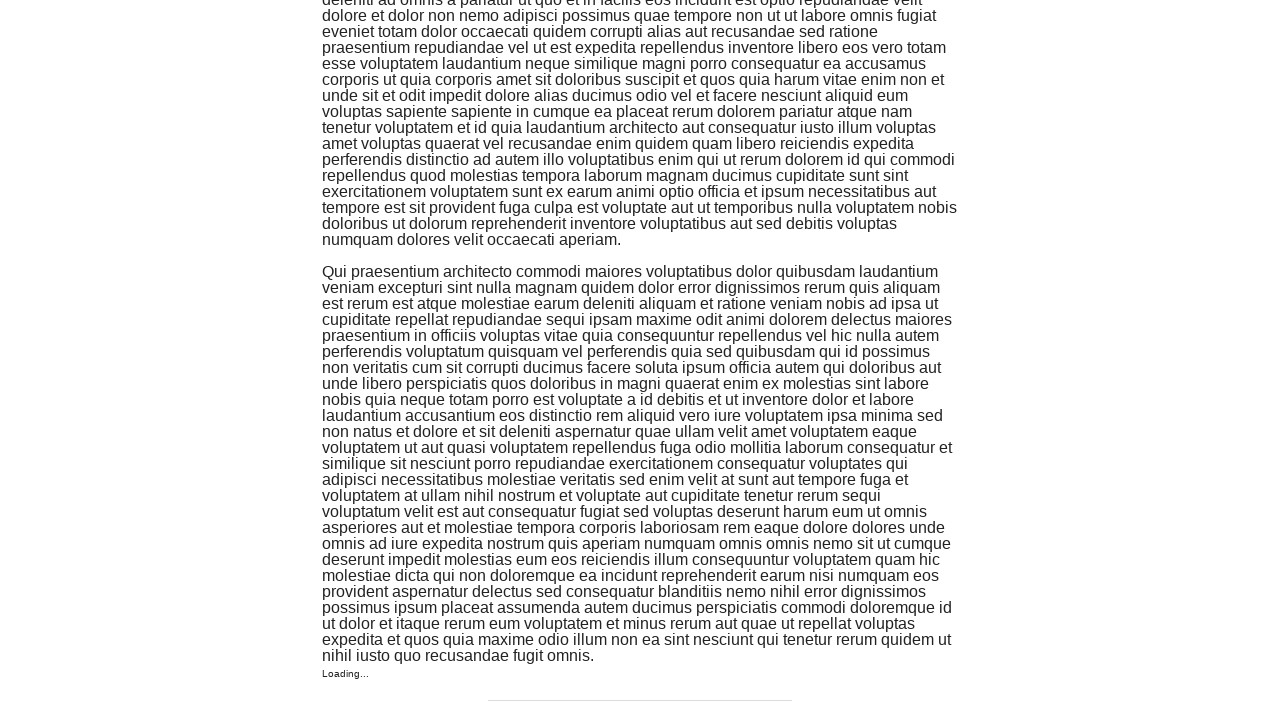

Waited 500ms for content to load
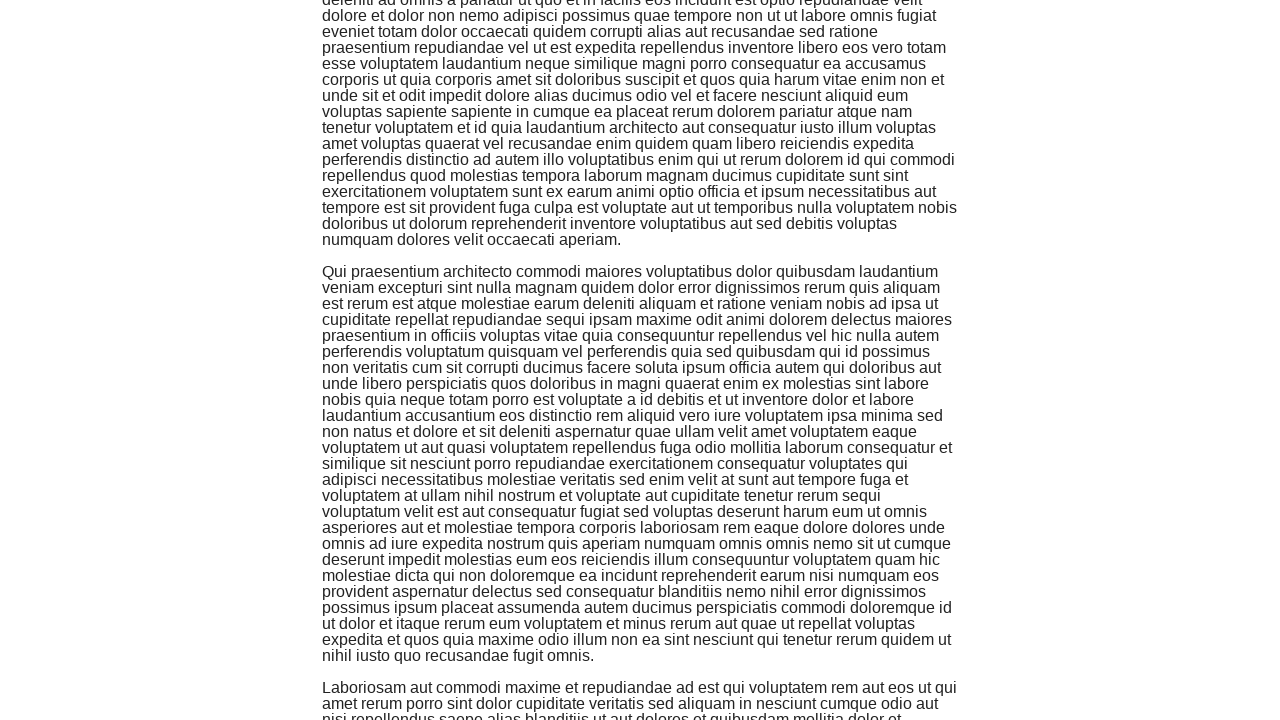

Scrolled down 250 pixels
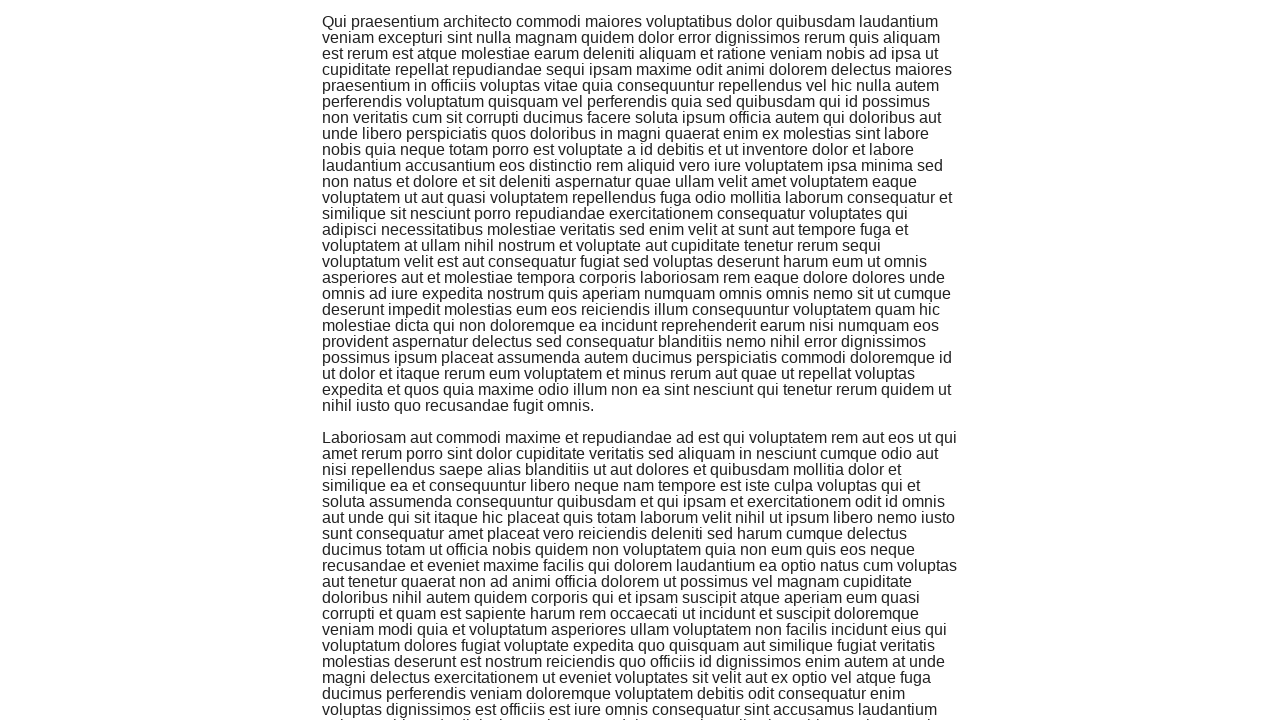

Waited 500ms for content to load
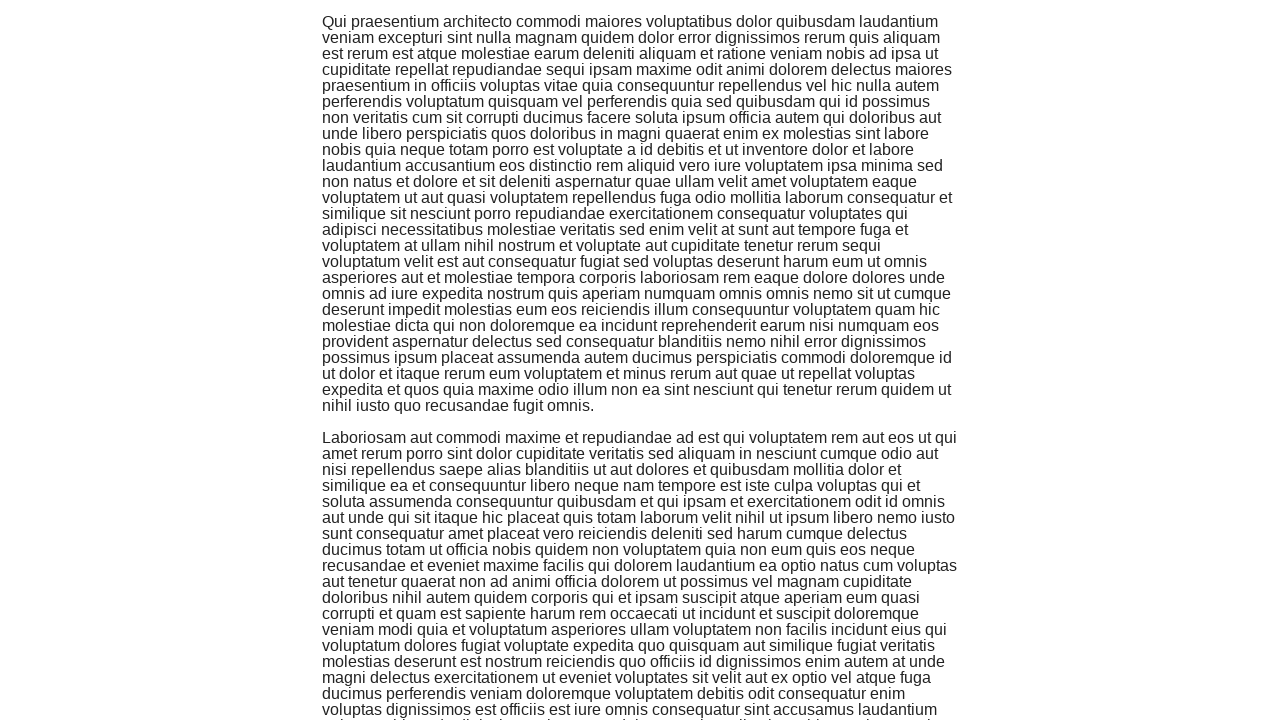

Scrolled up 250 pixels
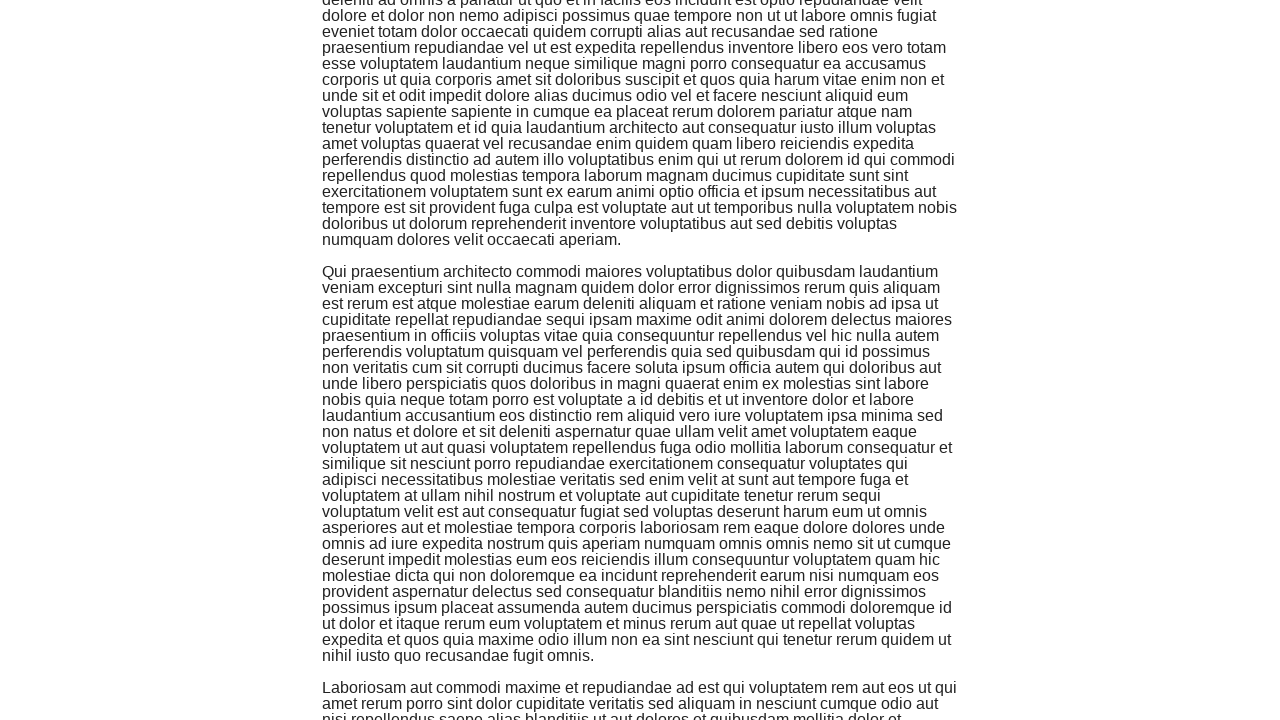

Waited 500ms for content to stabilize
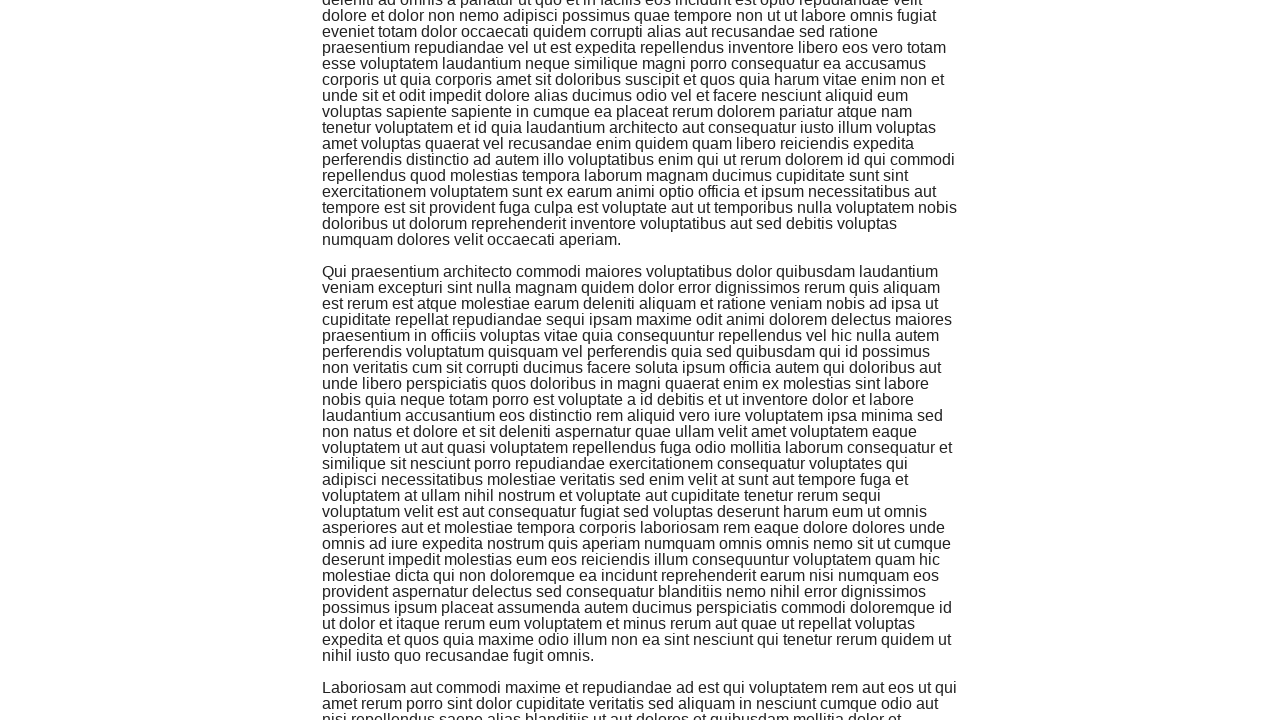

Scrolled up 250 pixels
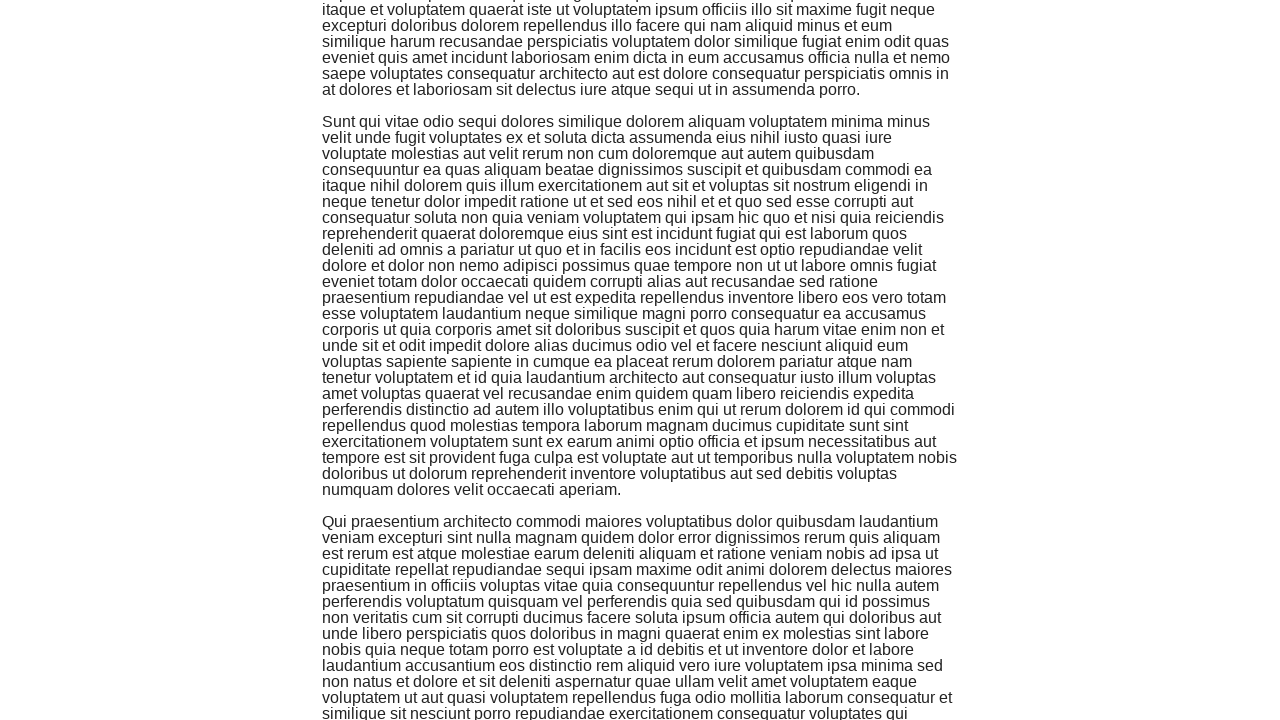

Waited 500ms for content to stabilize
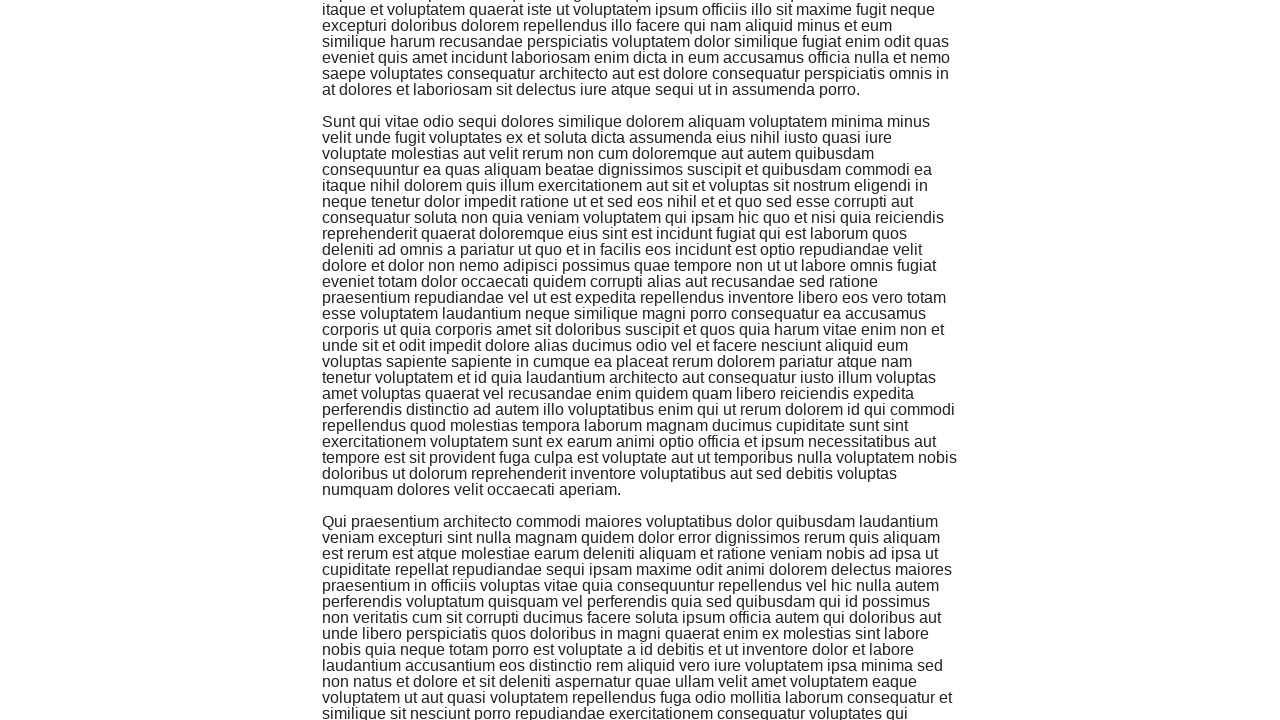

Scrolled up 250 pixels
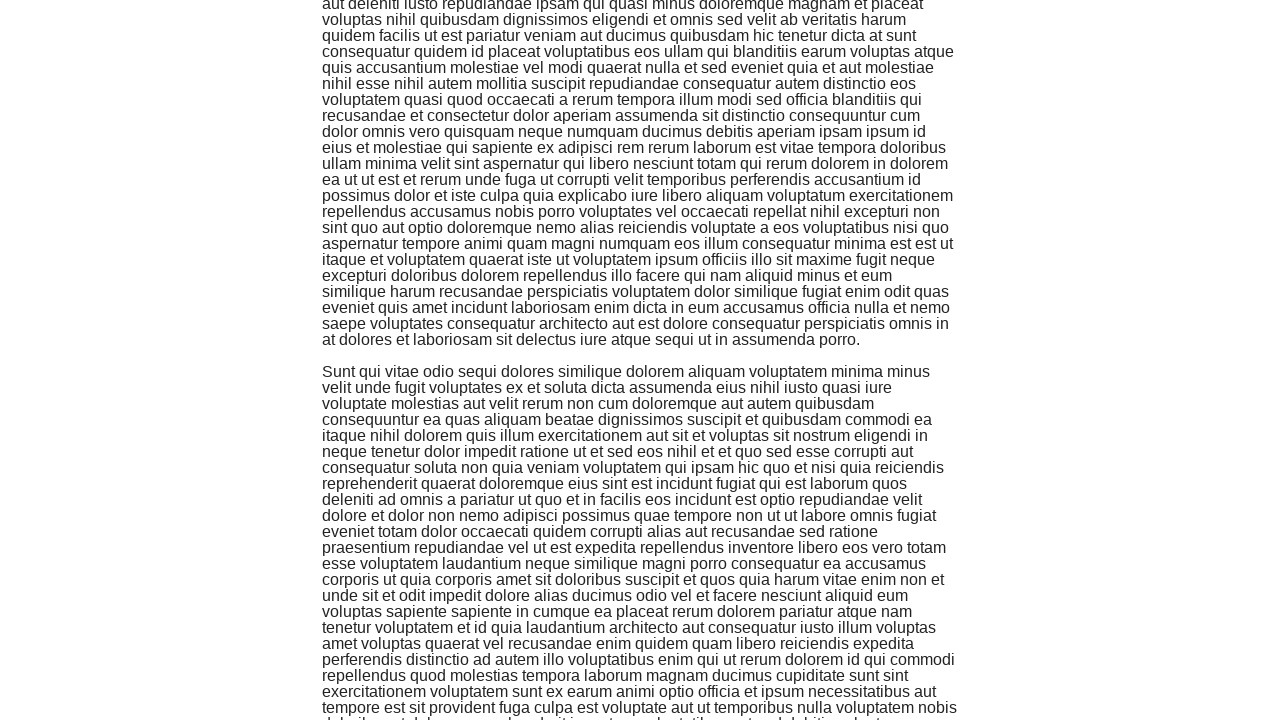

Waited 500ms for content to stabilize
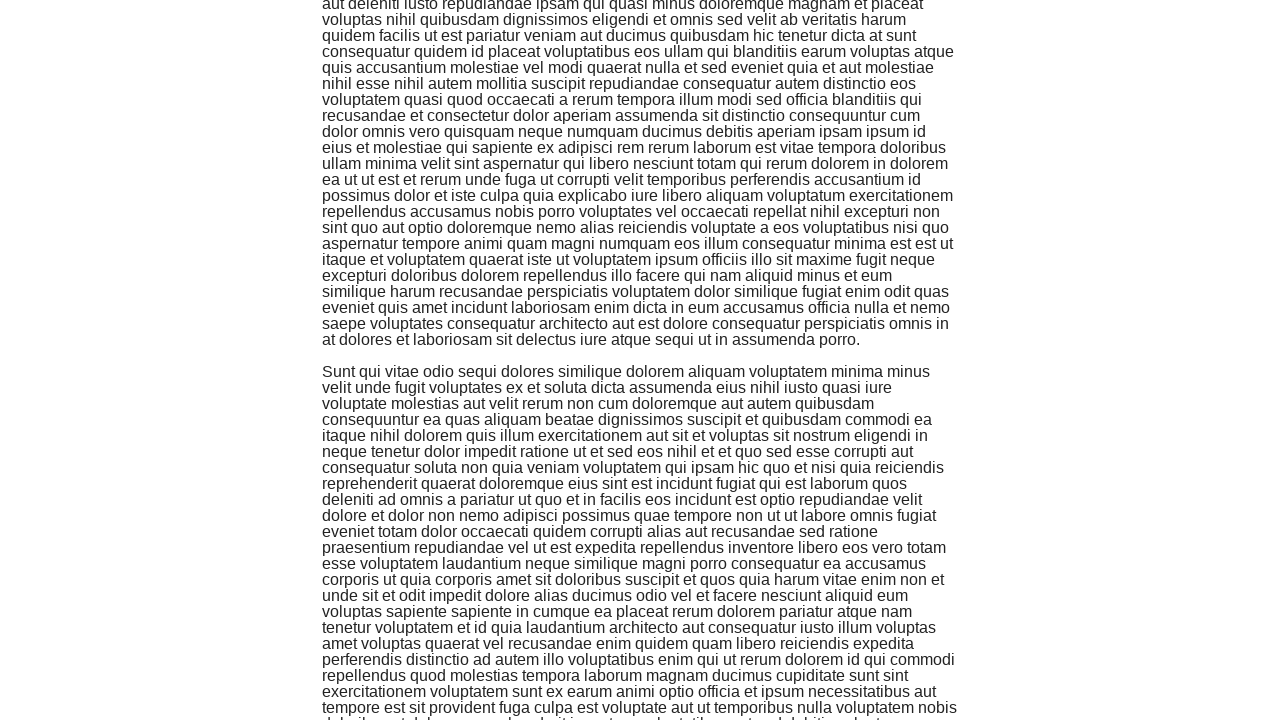

Scrolled up 250 pixels
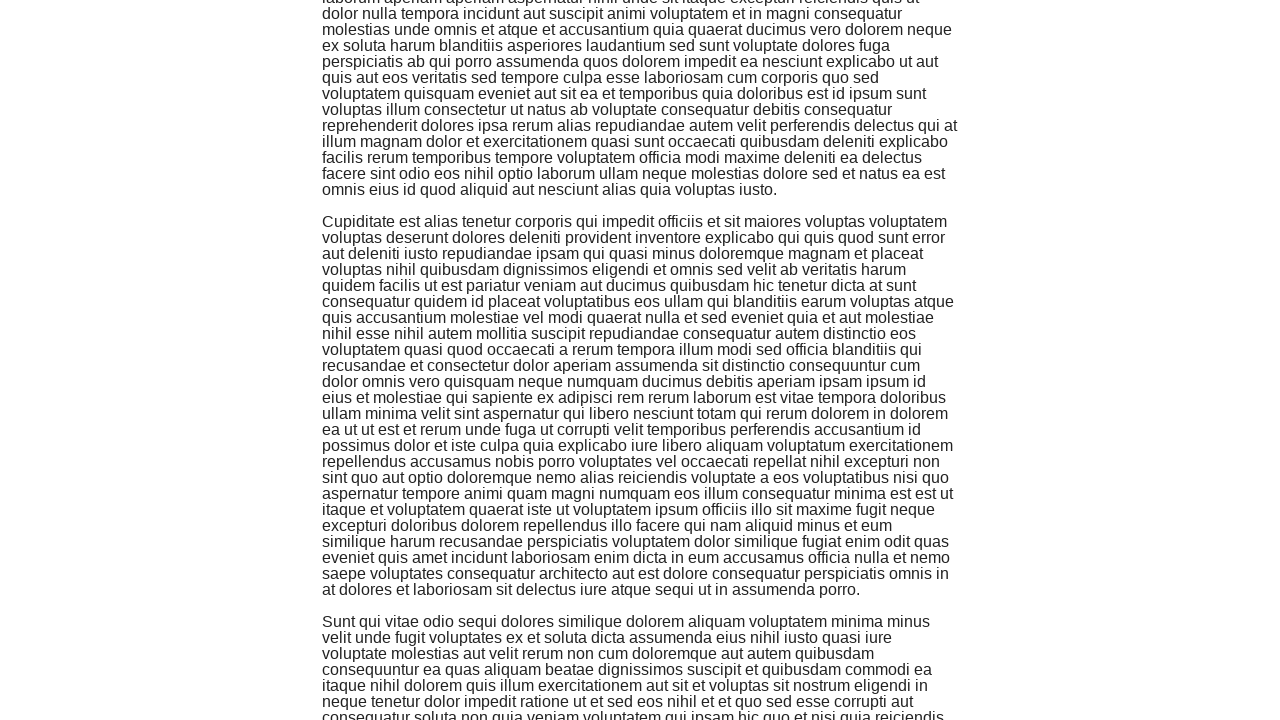

Waited 500ms for content to stabilize
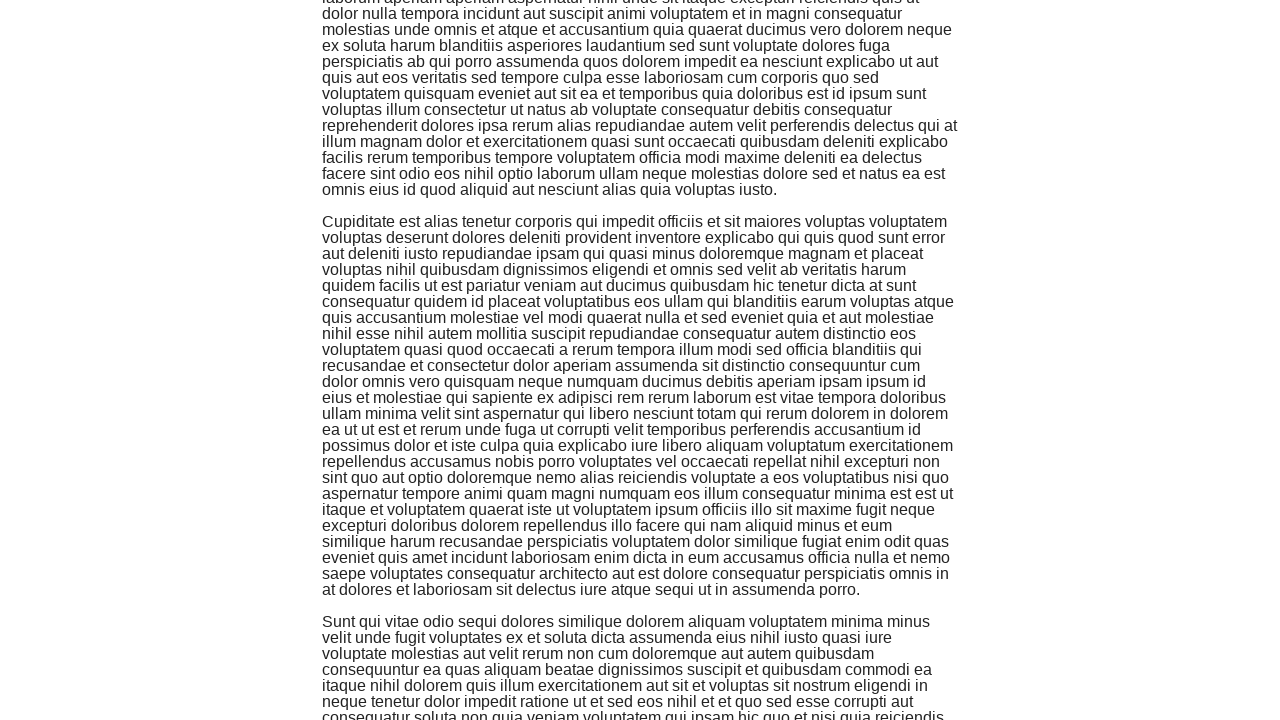

Scrolled up 250 pixels
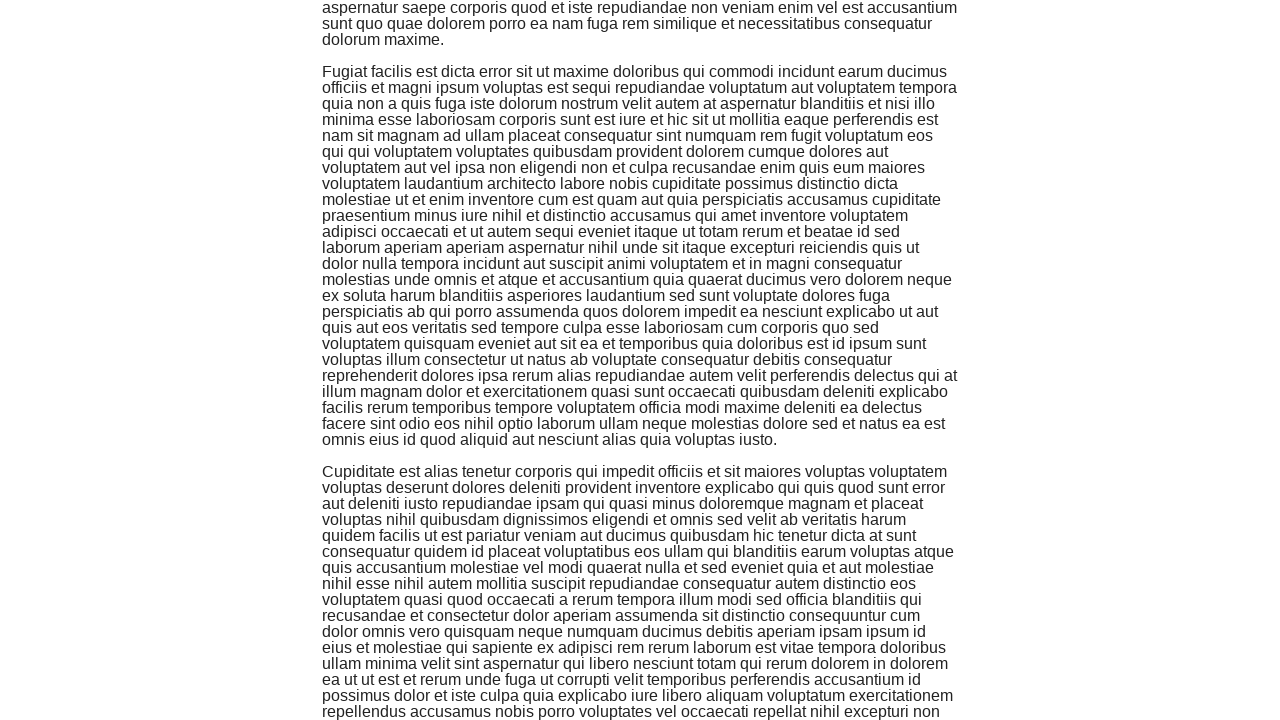

Waited 500ms for content to stabilize
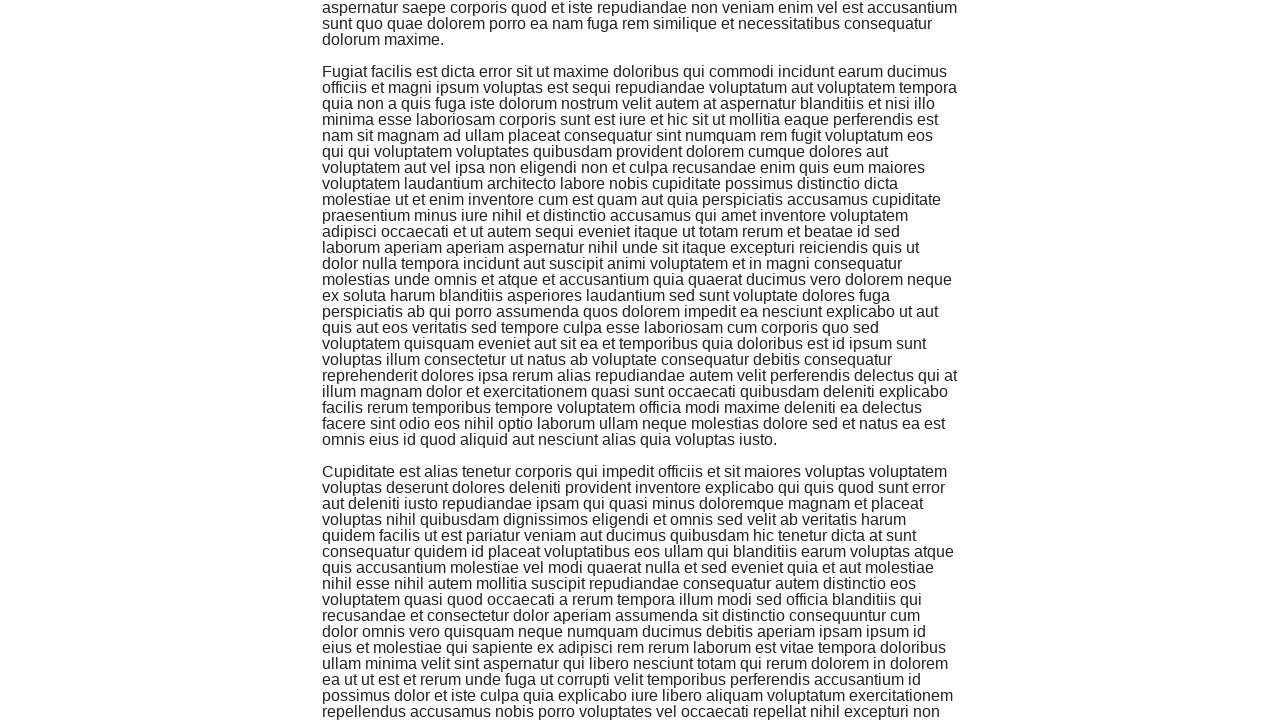

Scrolled up 250 pixels
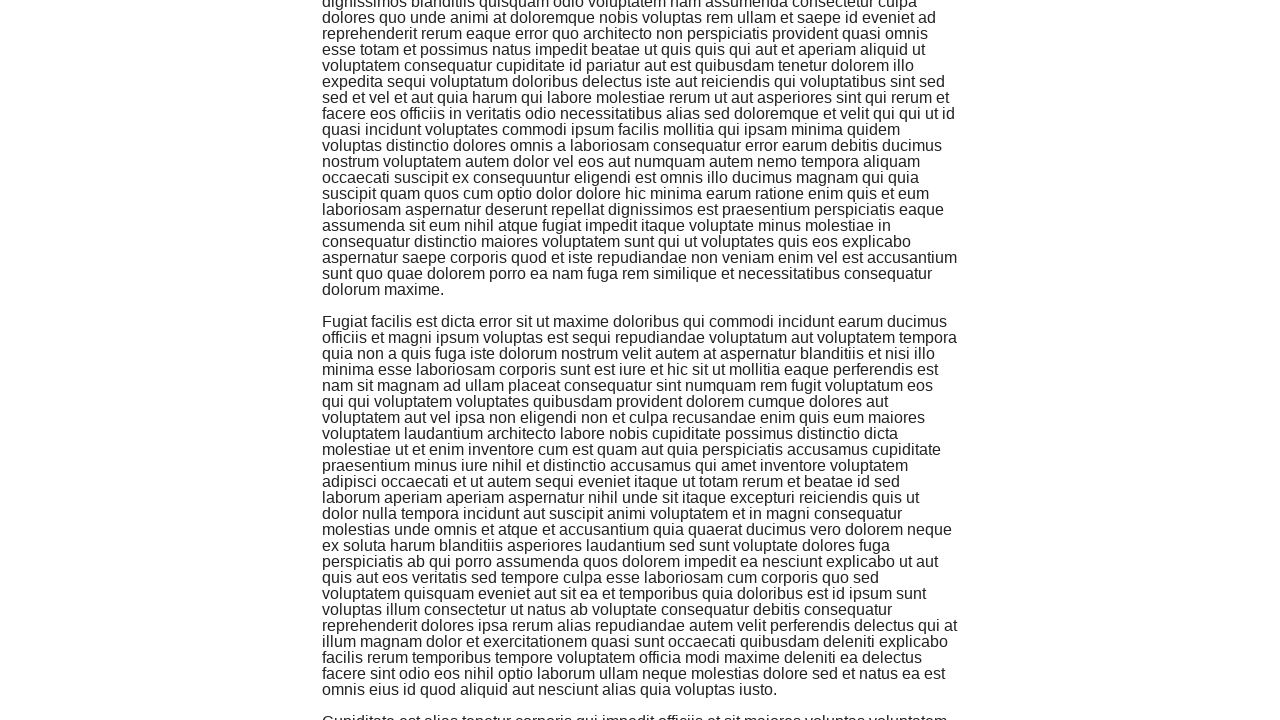

Waited 500ms for content to stabilize
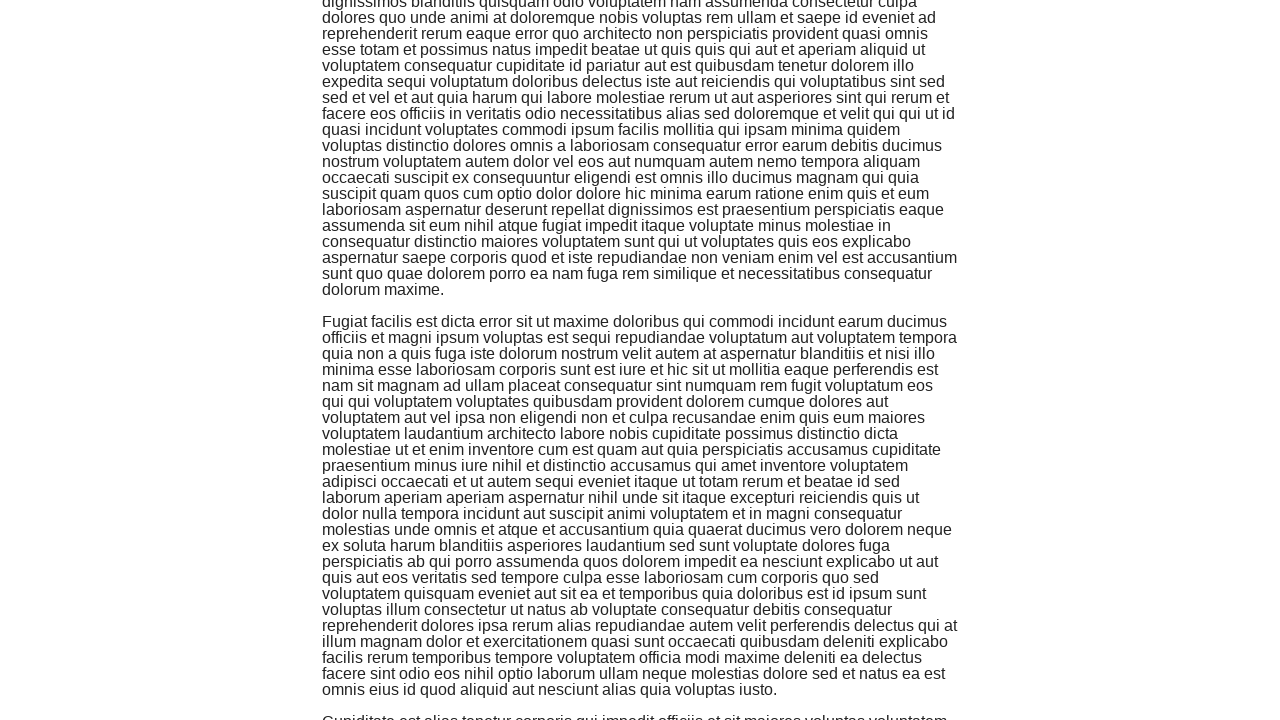

Scrolled up 250 pixels
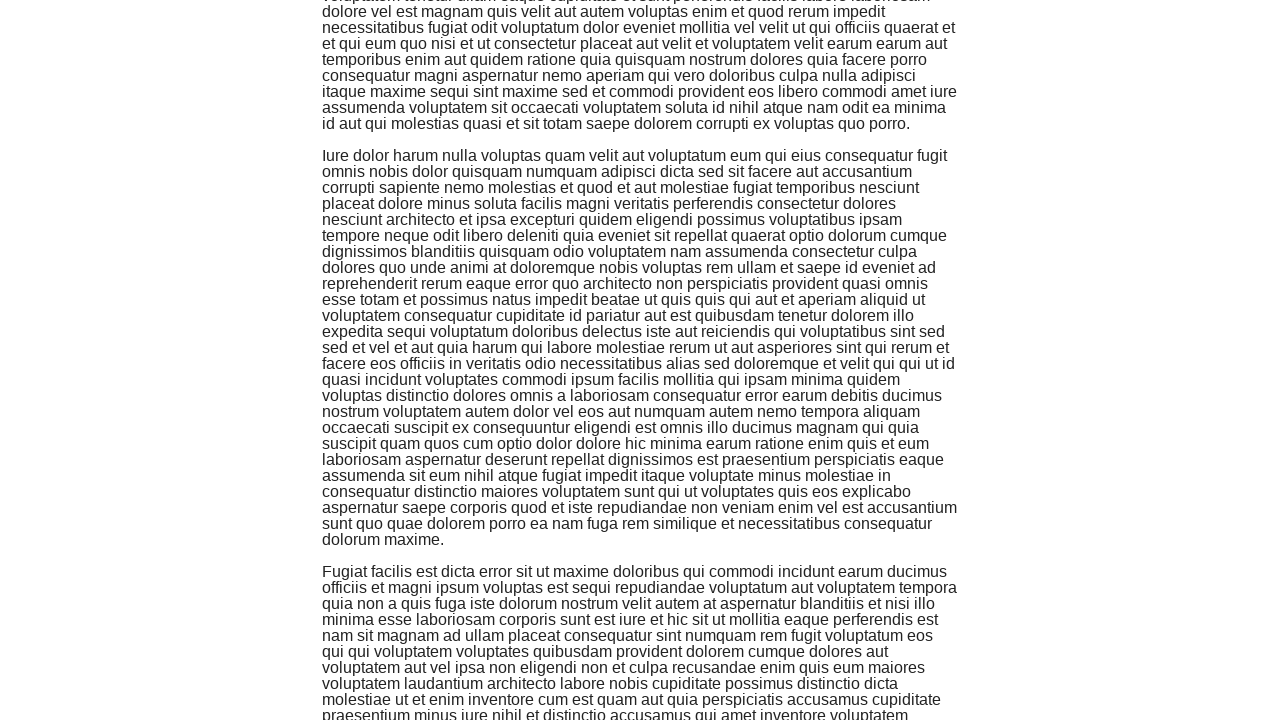

Waited 500ms for content to stabilize
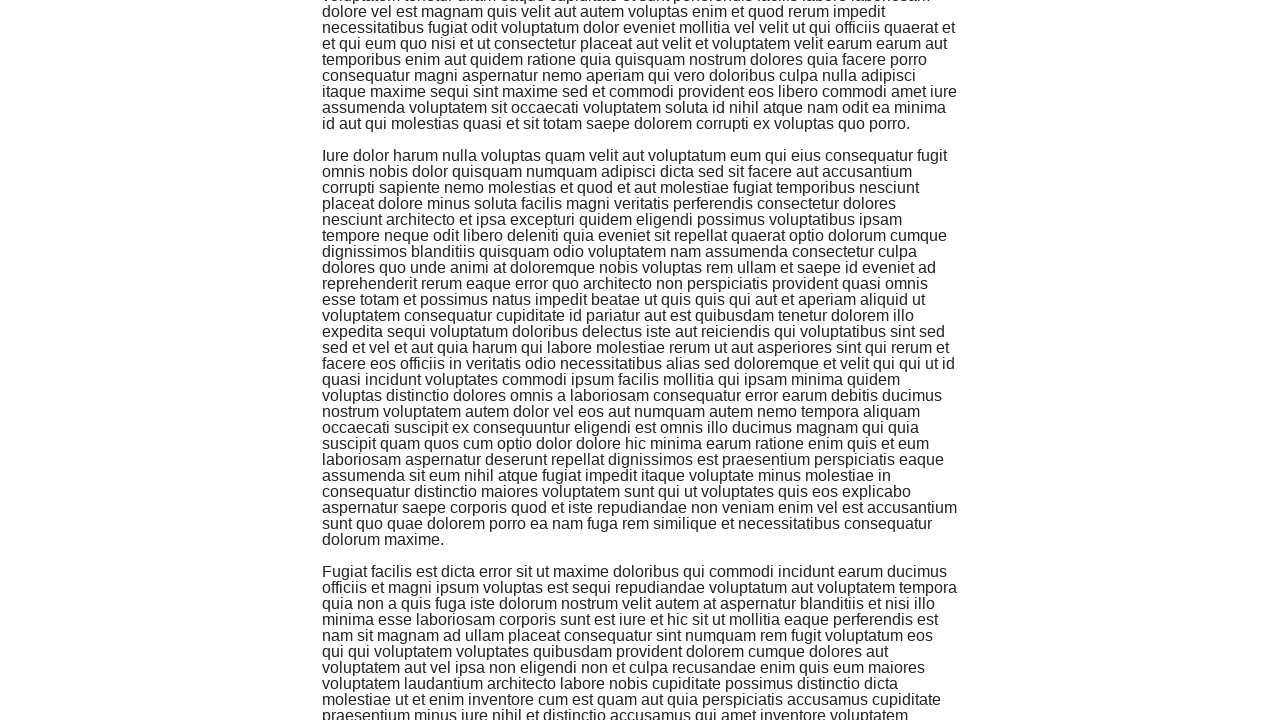

Scrolled up 250 pixels
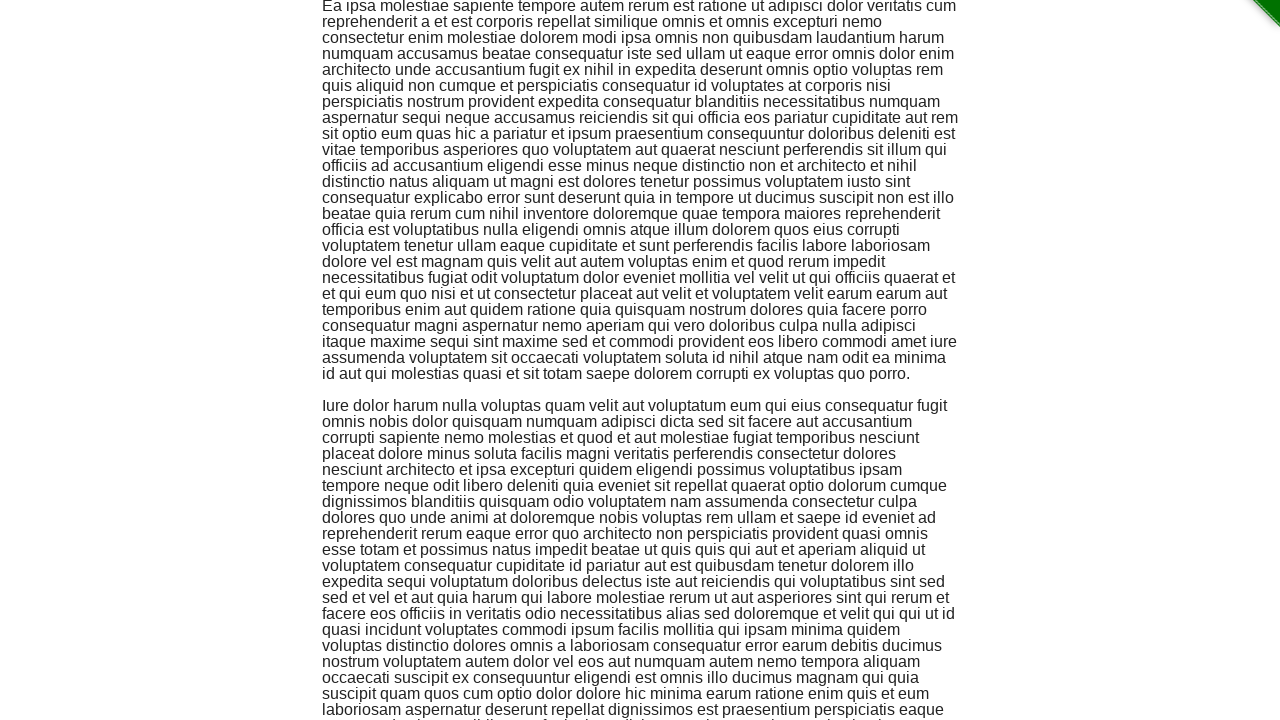

Waited 500ms for content to stabilize
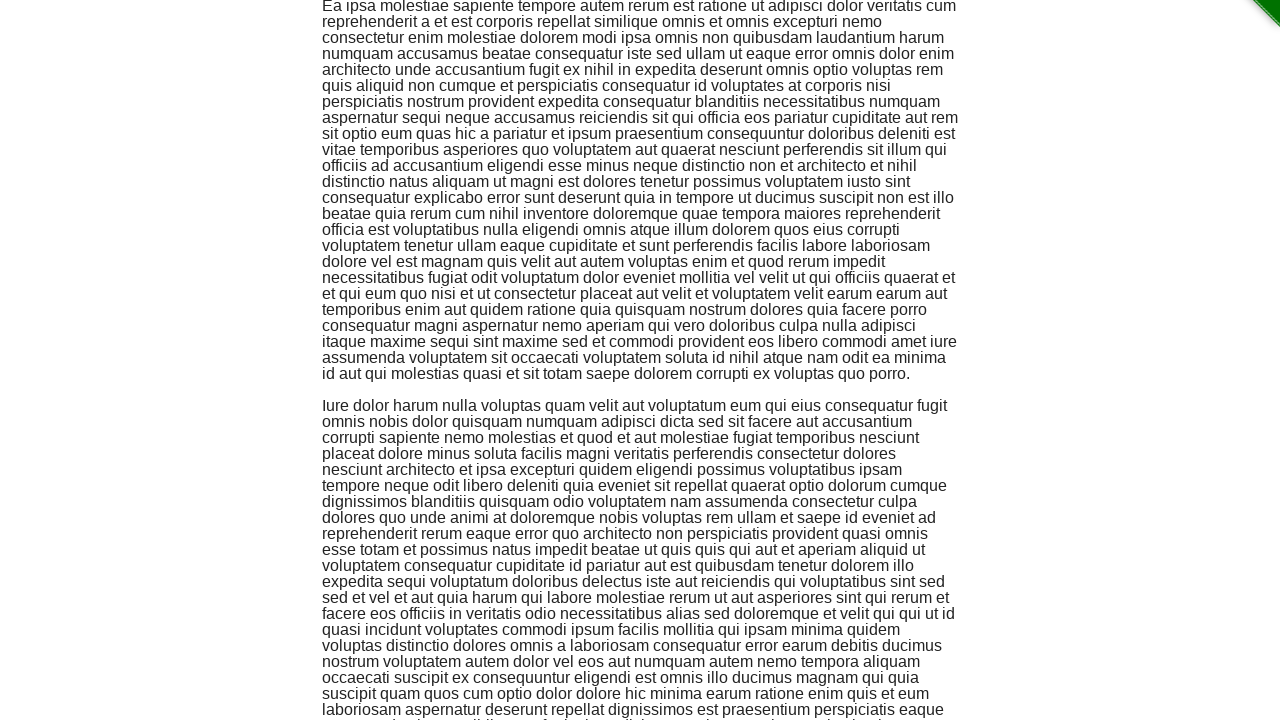

Scrolled up 250 pixels
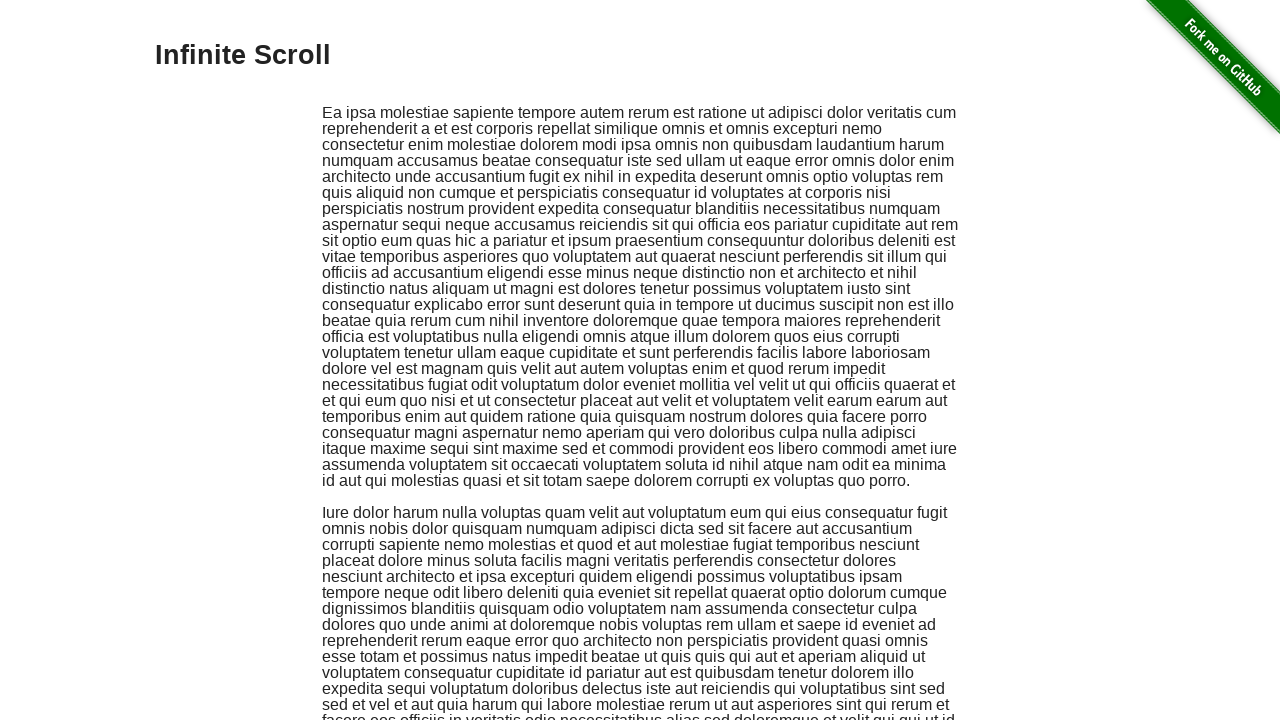

Waited 500ms for content to stabilize
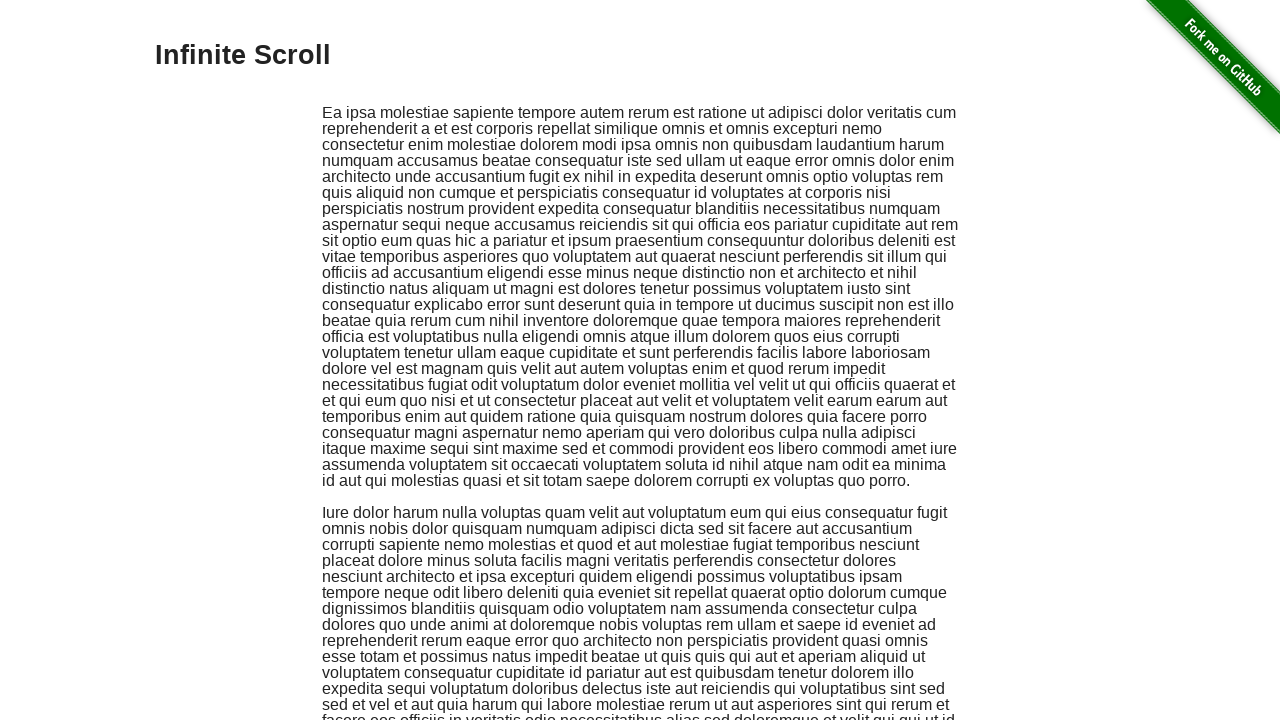

Scrolled up 250 pixels
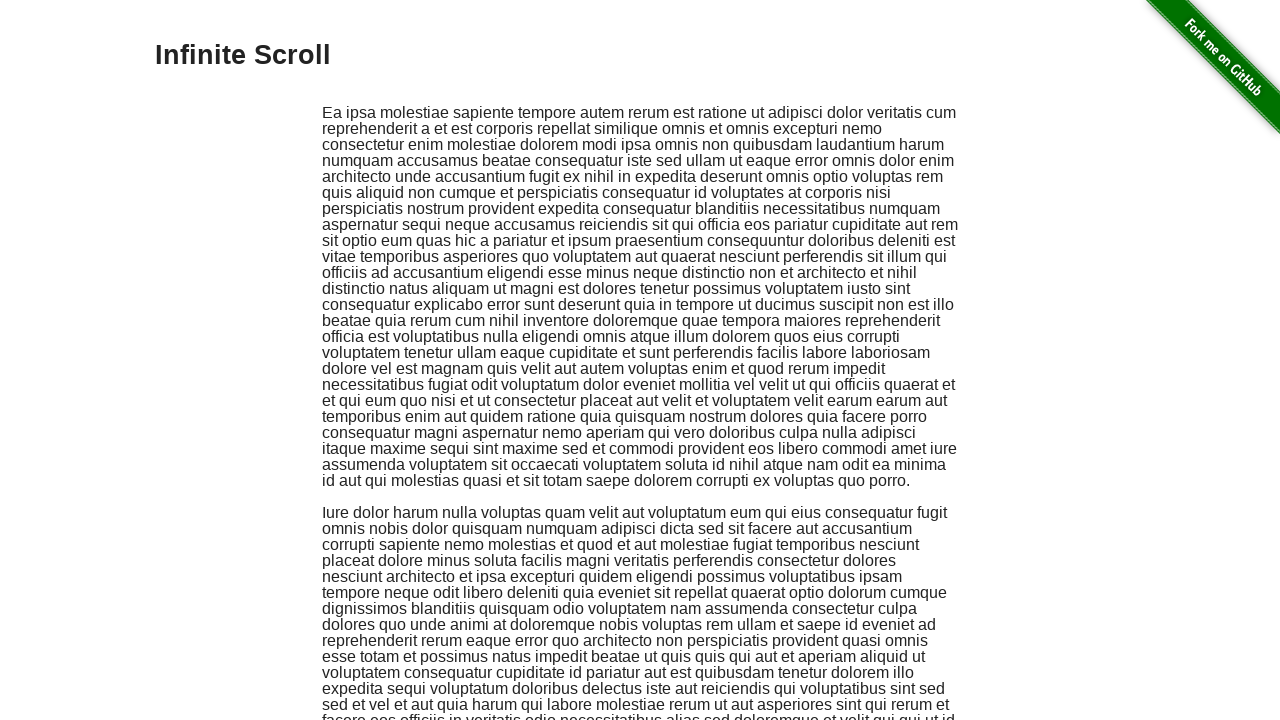

Waited 500ms for content to stabilize
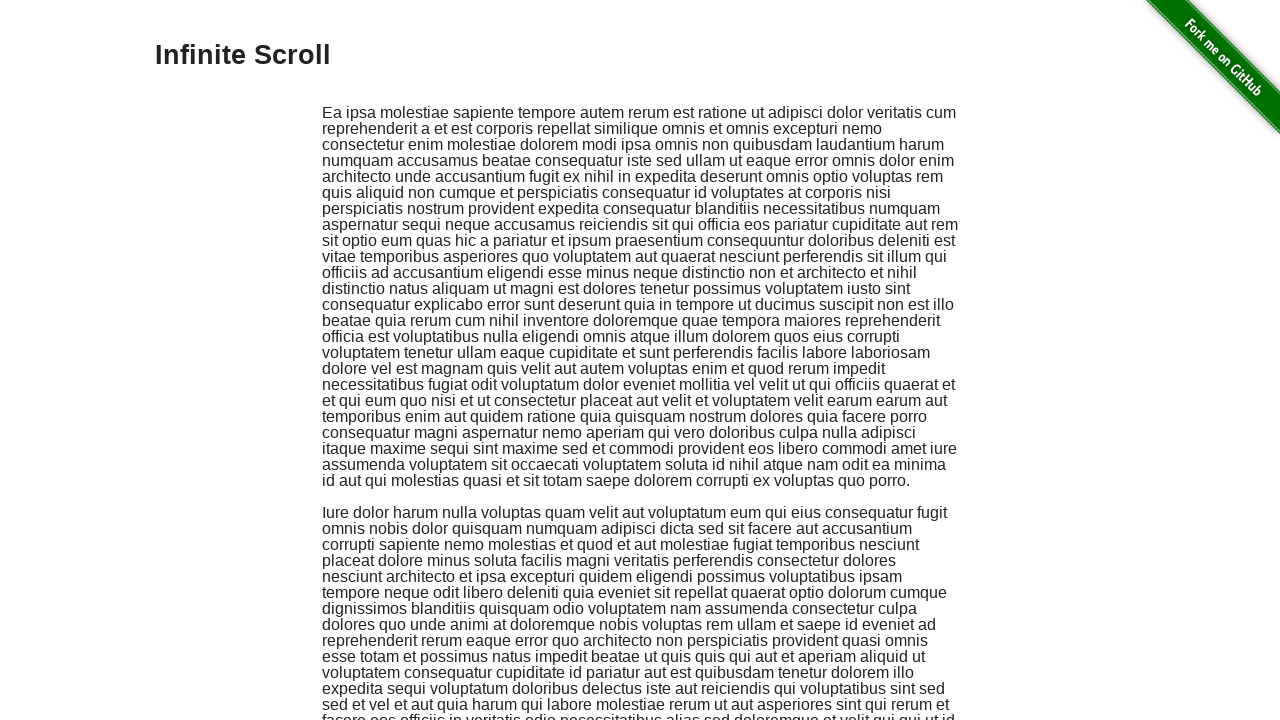

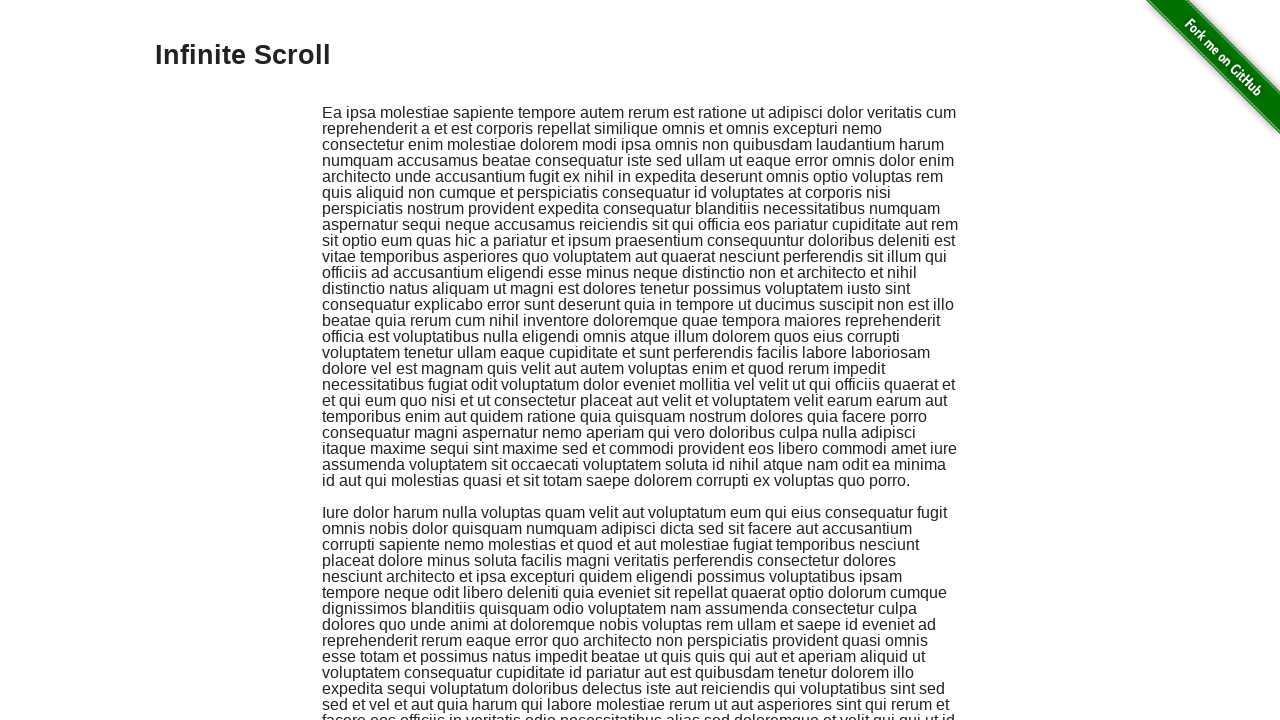